Navigates to Seoul e-library catalog page, scrolls down the page using Page Down key presses, and clicks on the pagination element to navigate through results.

Starting URL: https://elib.seoul.go.kr/contents/list?t=EB&m=1

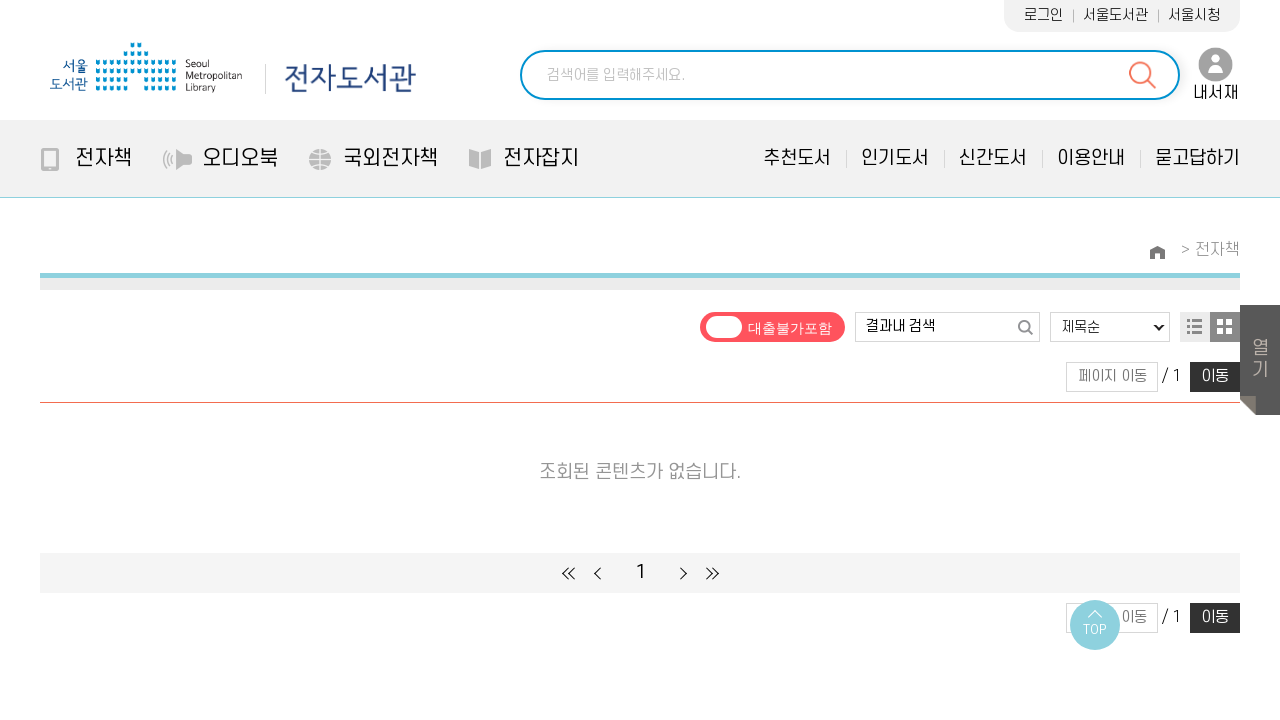

Waited for page to load (networkidle)
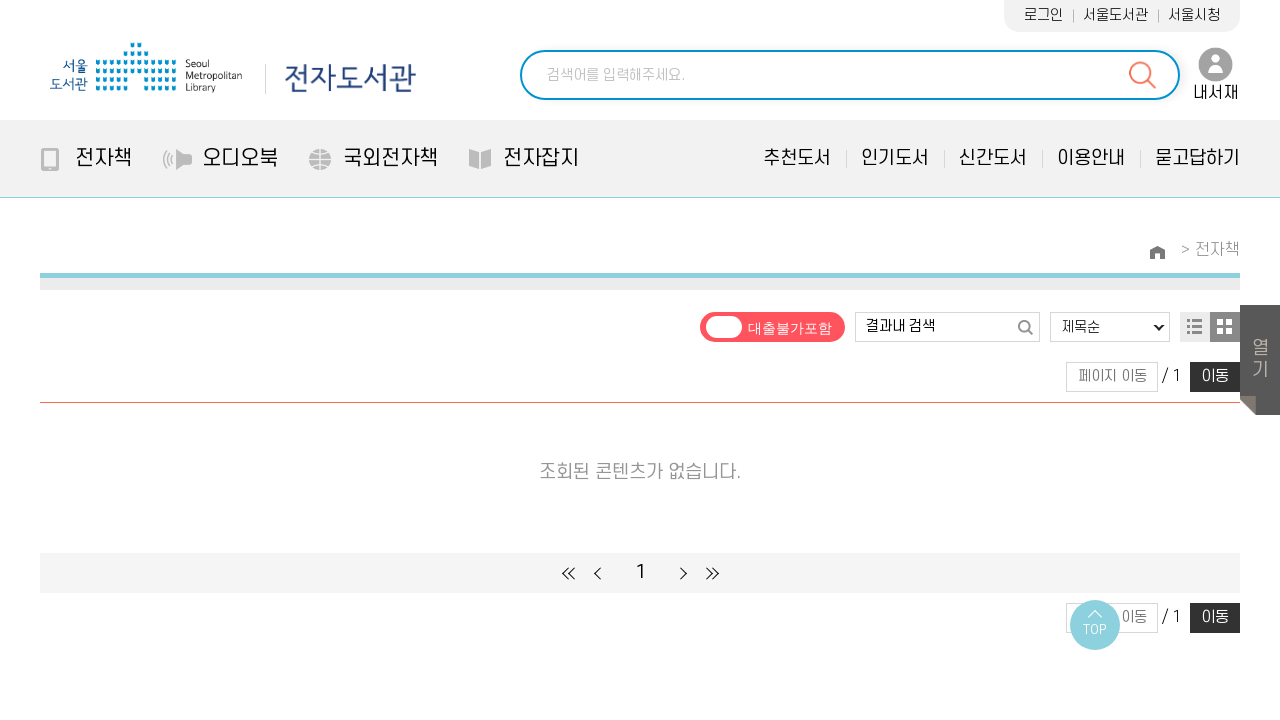

Pressed Page Down key (iteration 1/50)
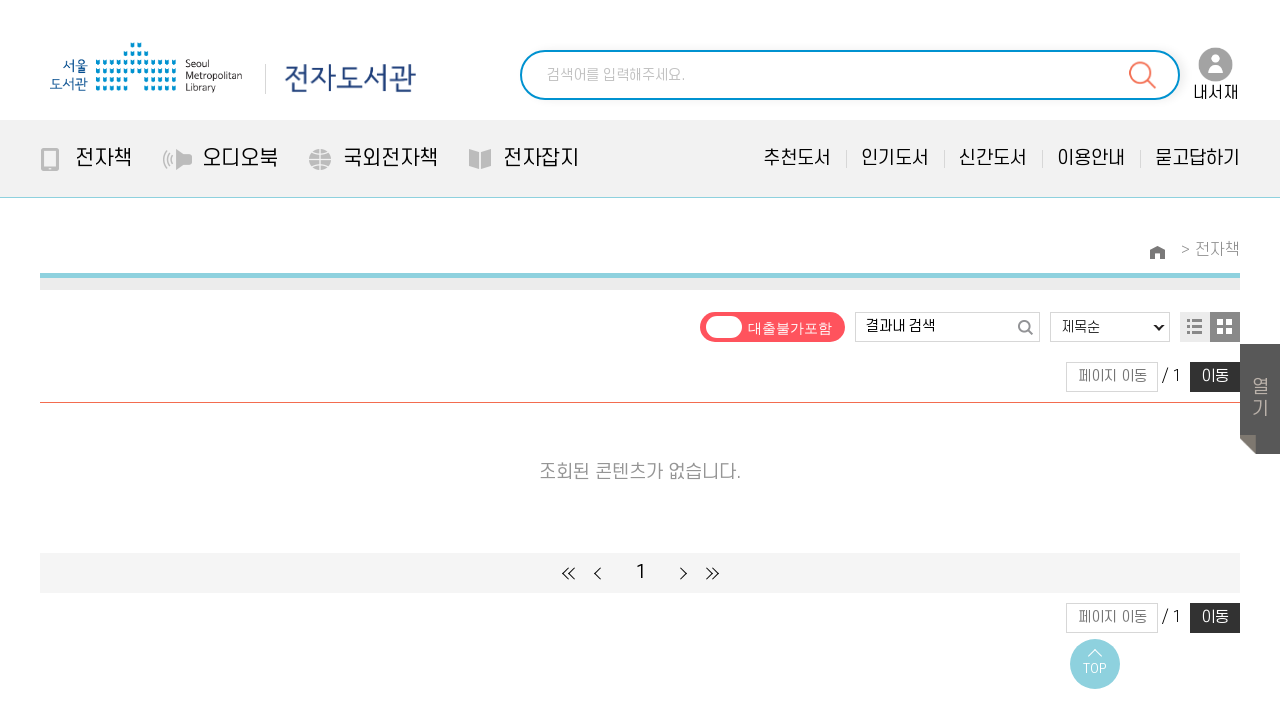

Pressed Page Down key (iteration 2/50)
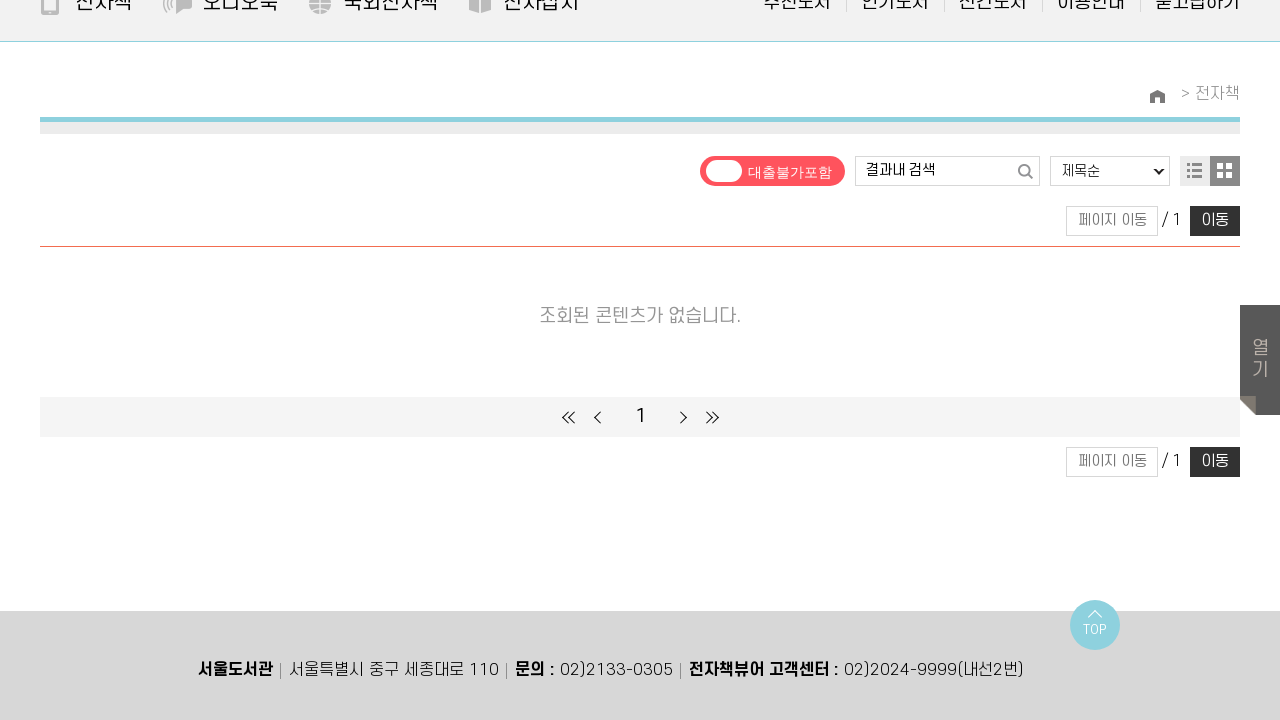

Pressed Page Down key (iteration 3/50)
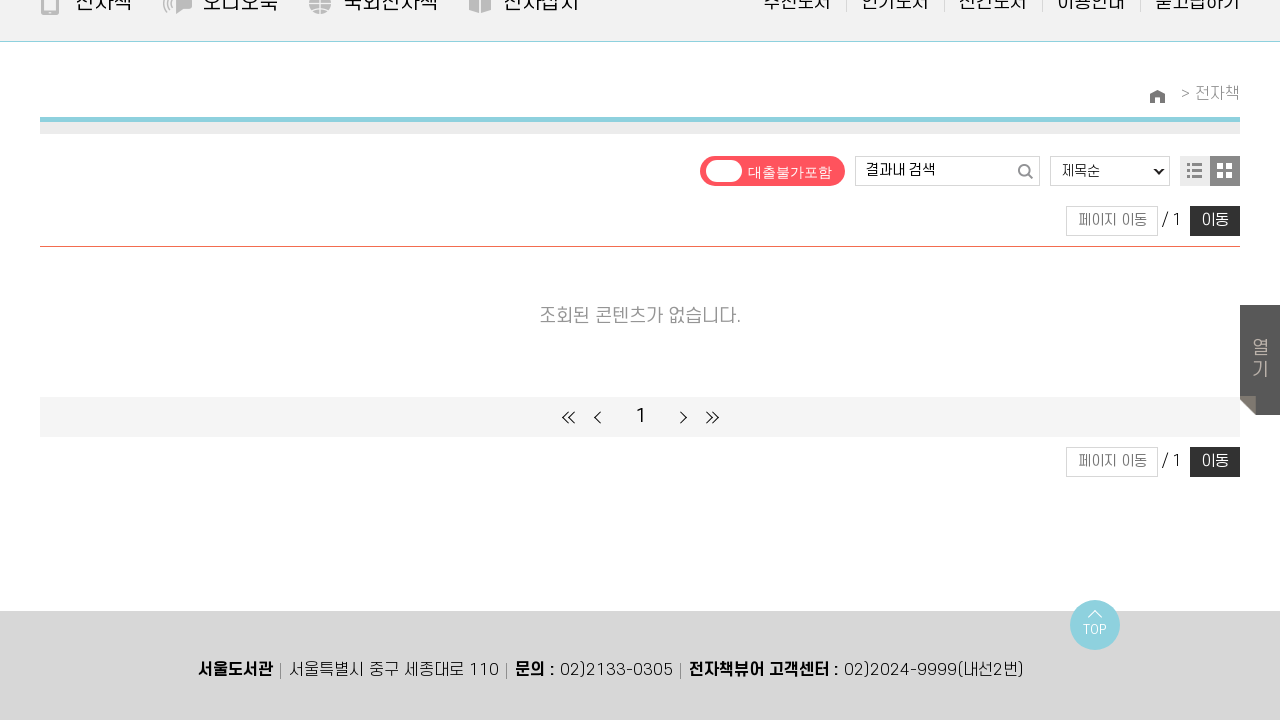

Pressed Page Down key (iteration 4/50)
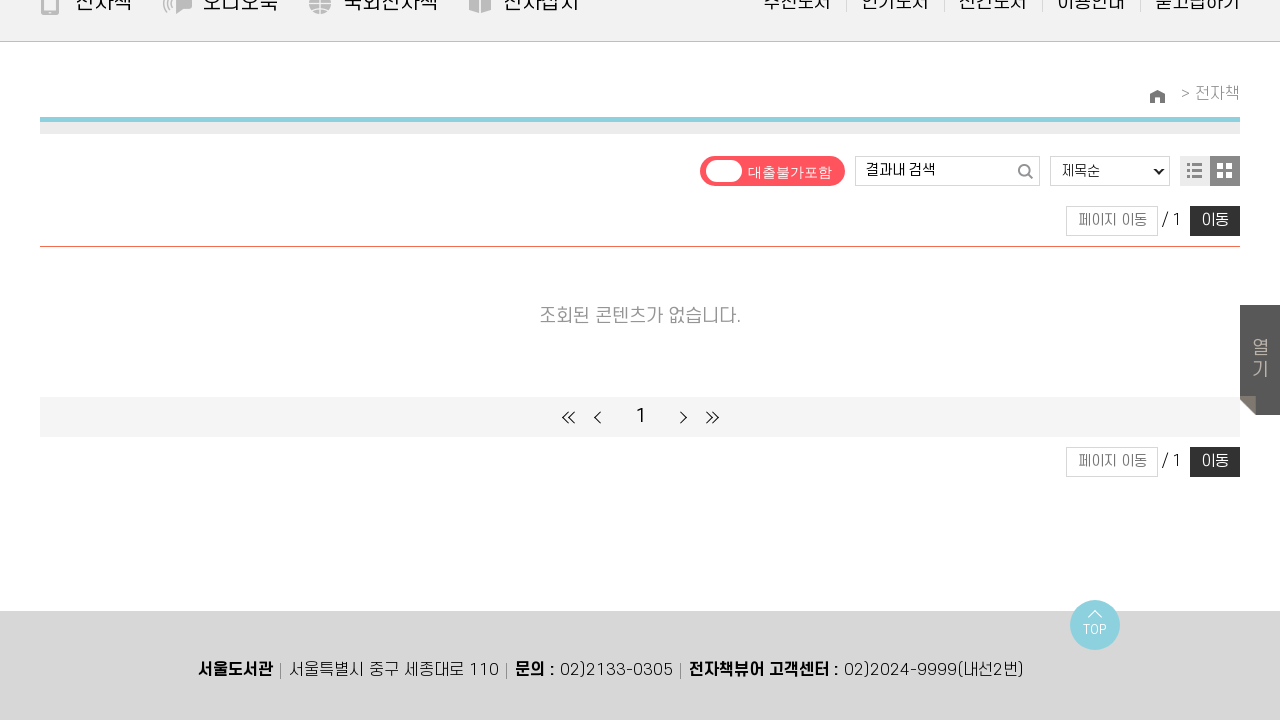

Pressed Page Down key (iteration 5/50)
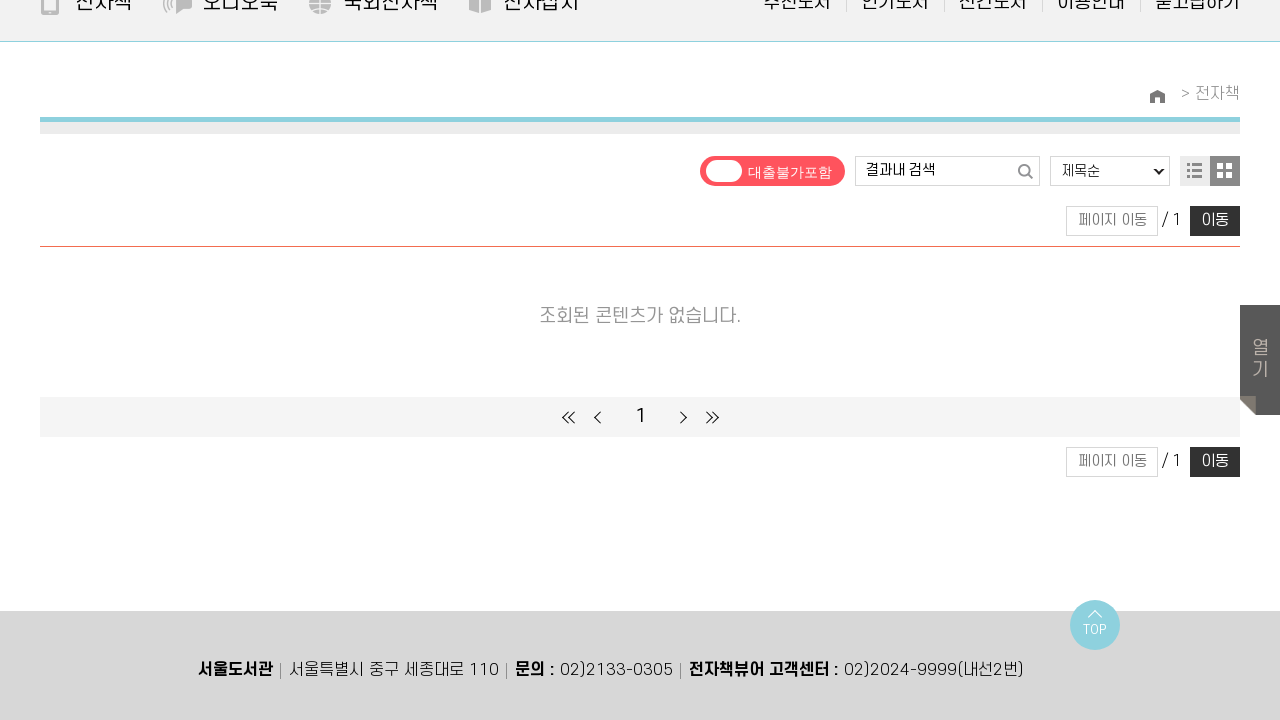

Pressed Page Down key (iteration 6/50)
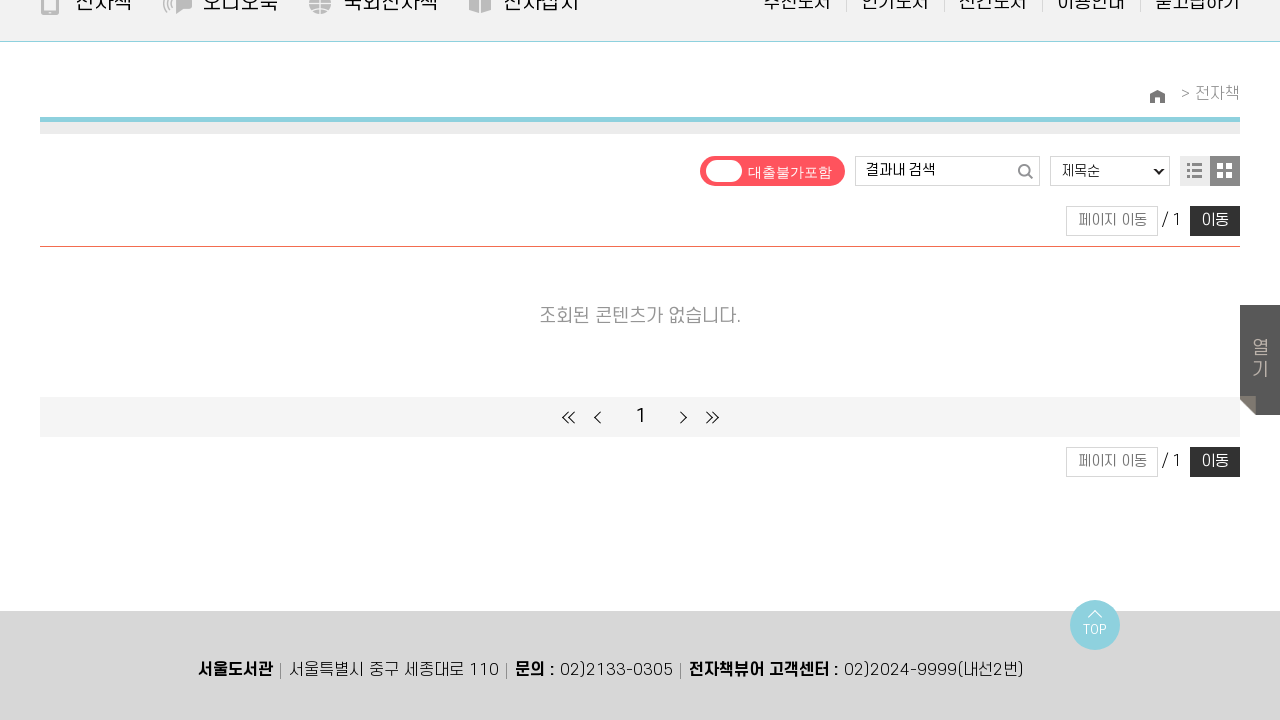

Pressed Page Down key (iteration 7/50)
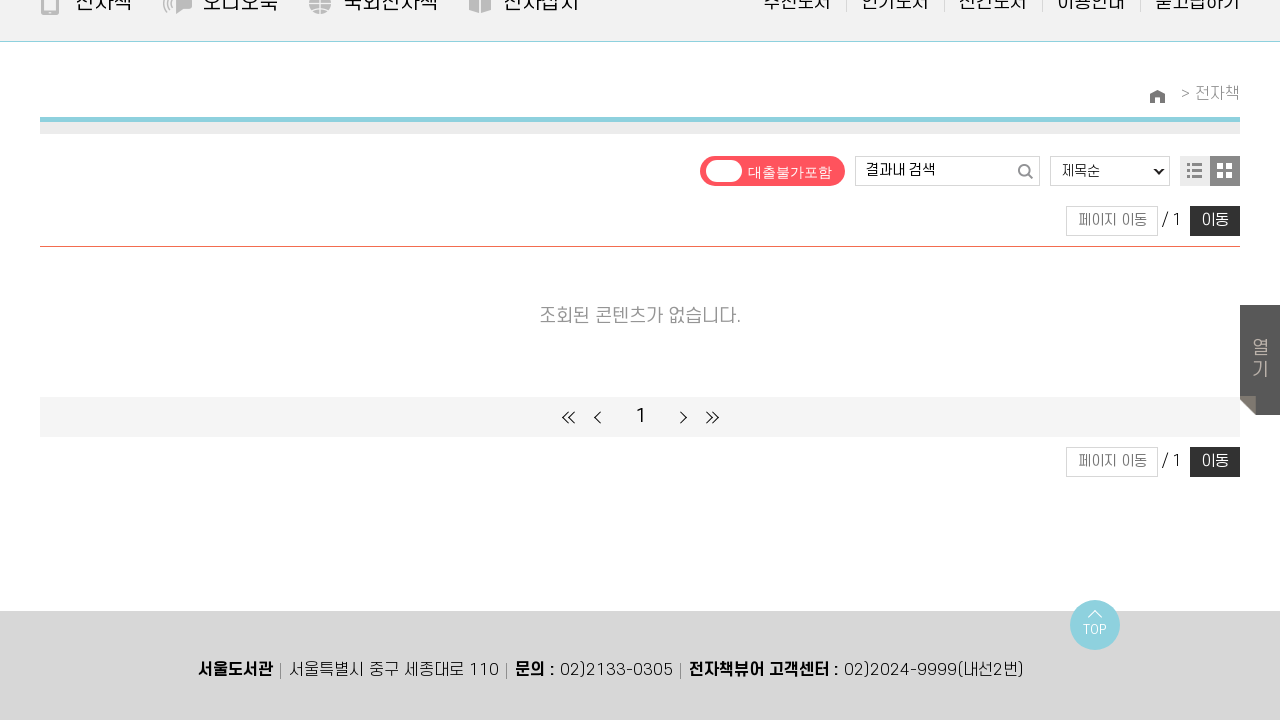

Pressed Page Down key (iteration 8/50)
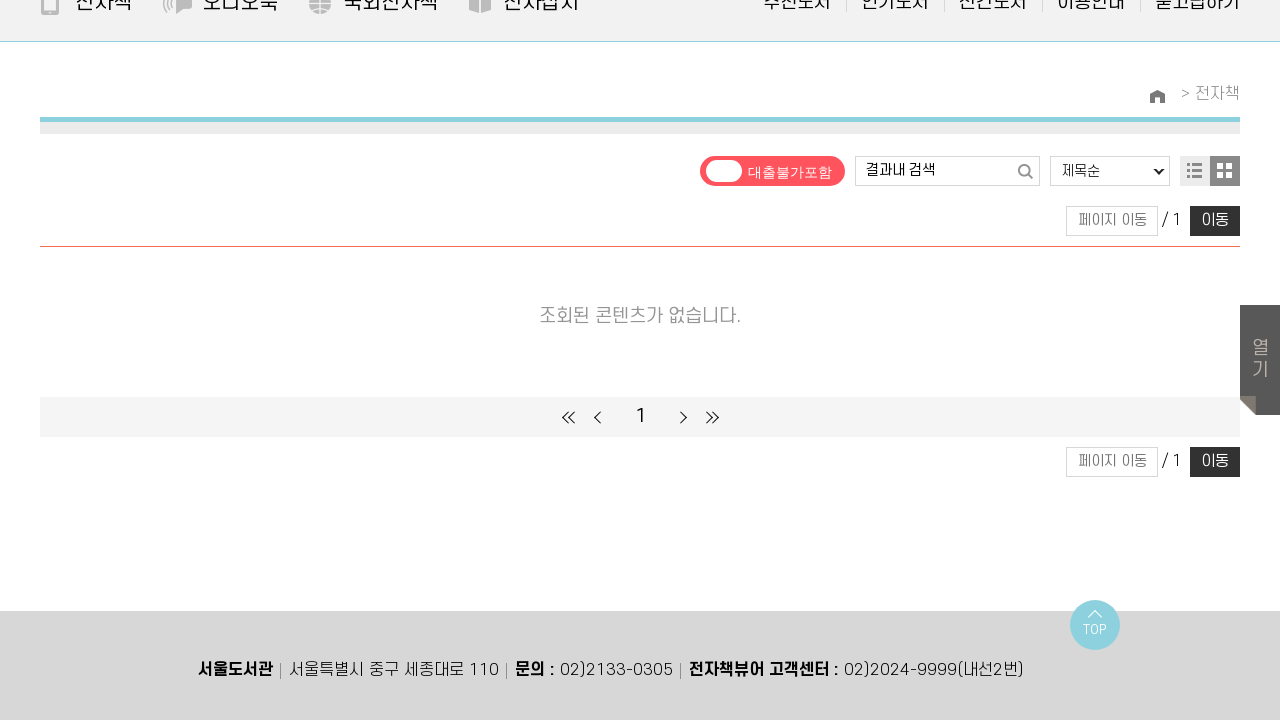

Pressed Page Down key (iteration 9/50)
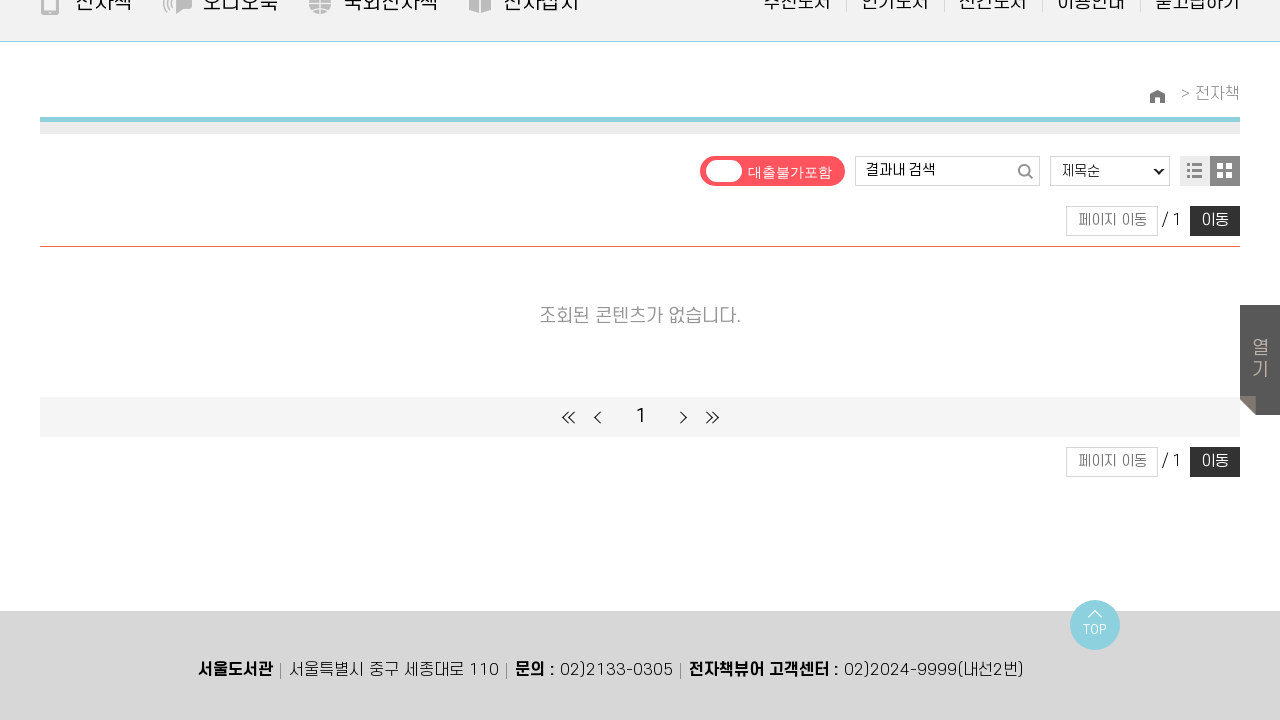

Pressed Page Down key (iteration 10/50)
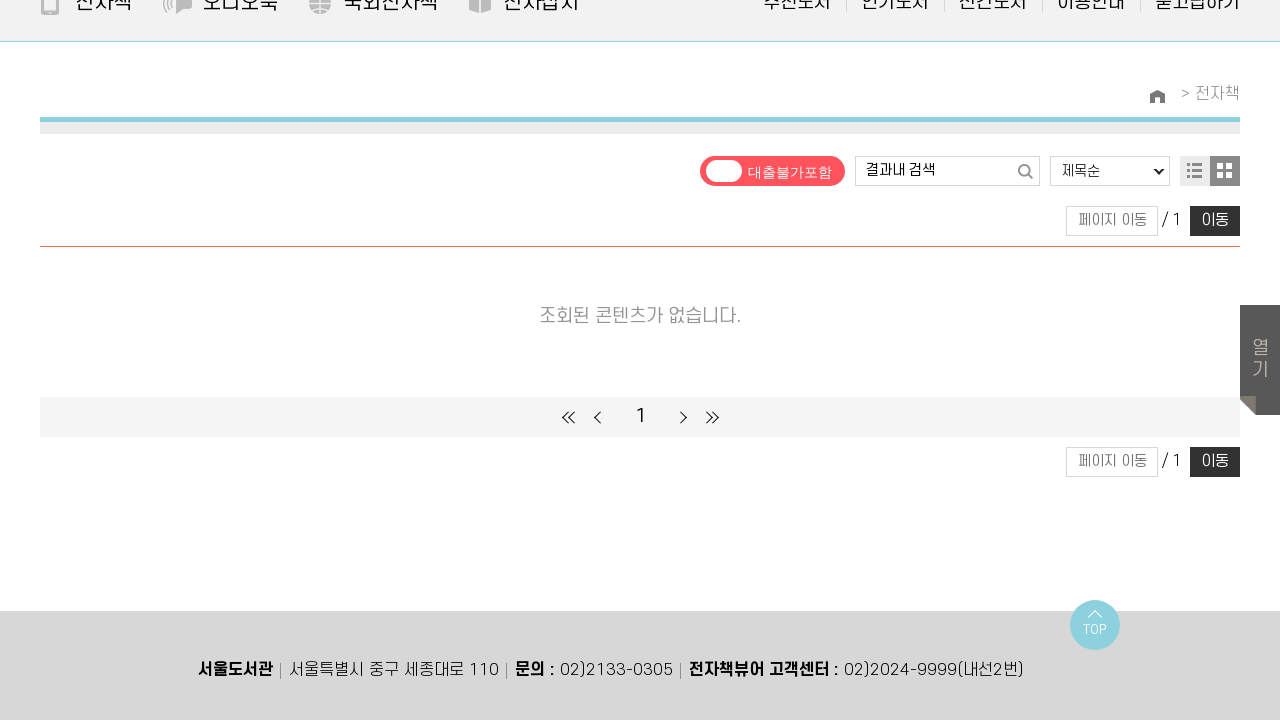

Pressed Page Down key (iteration 11/50)
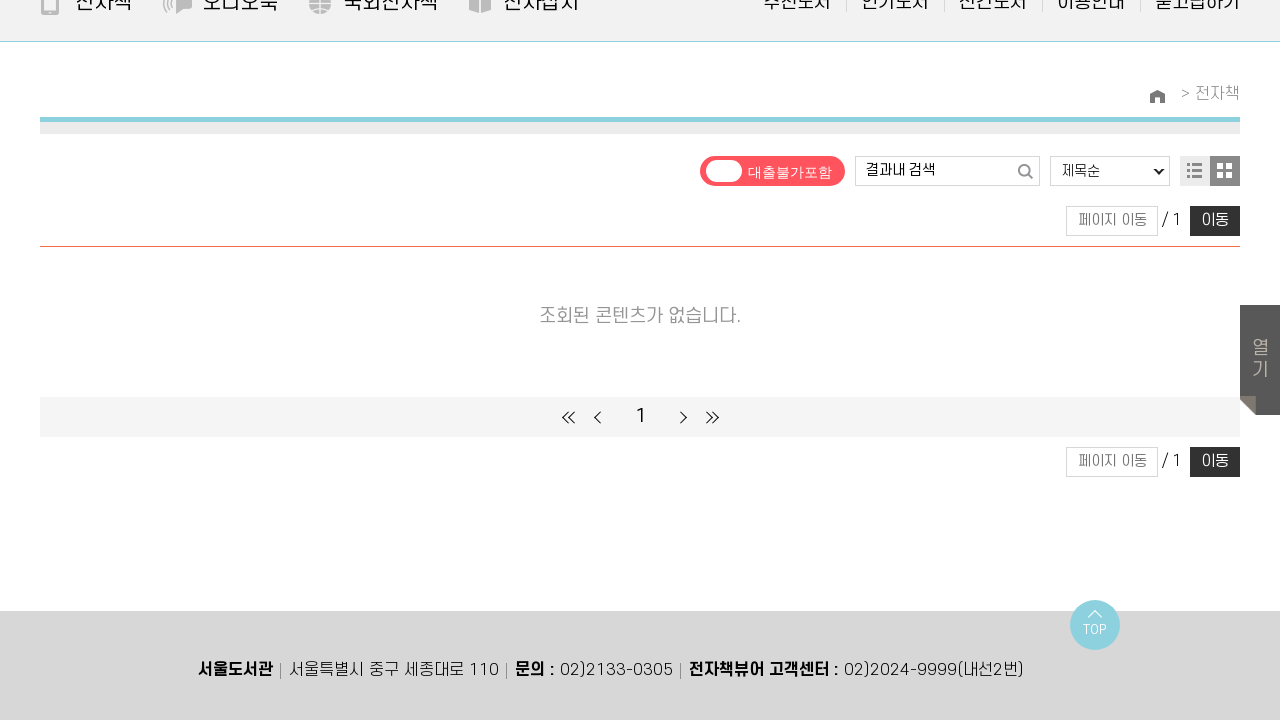

Pressed Page Down key (iteration 12/50)
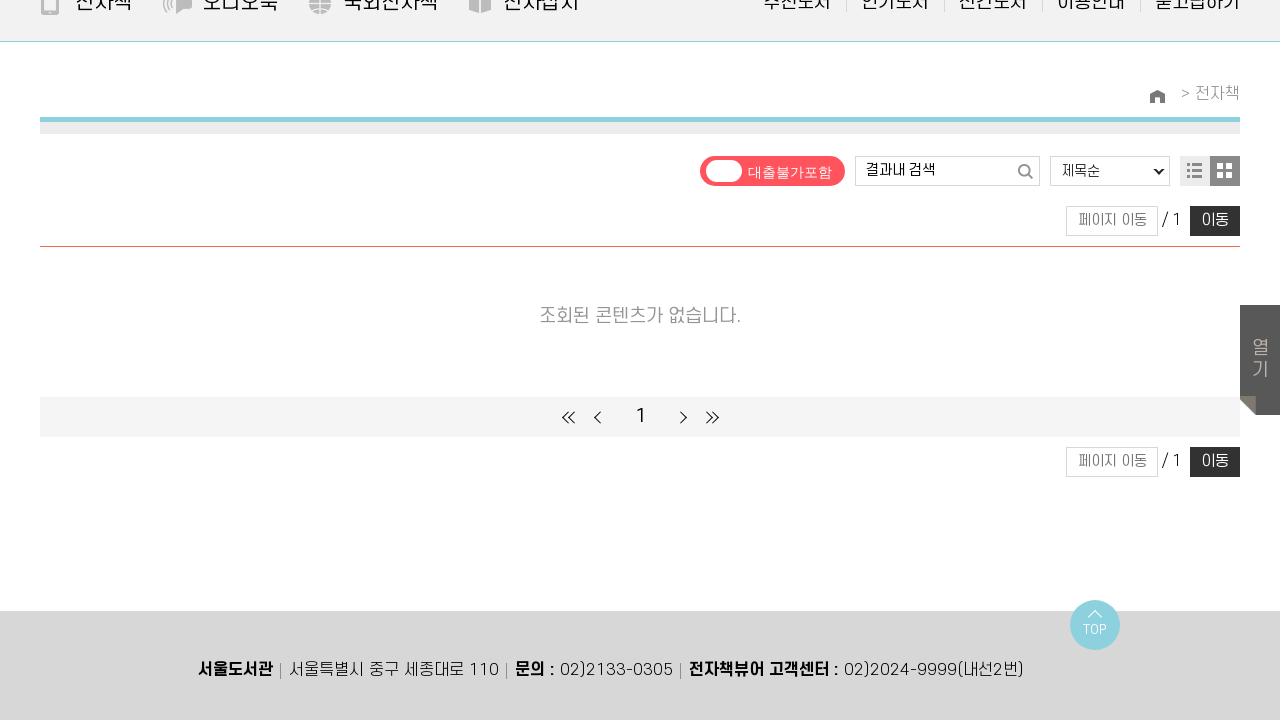

Pressed Page Down key (iteration 13/50)
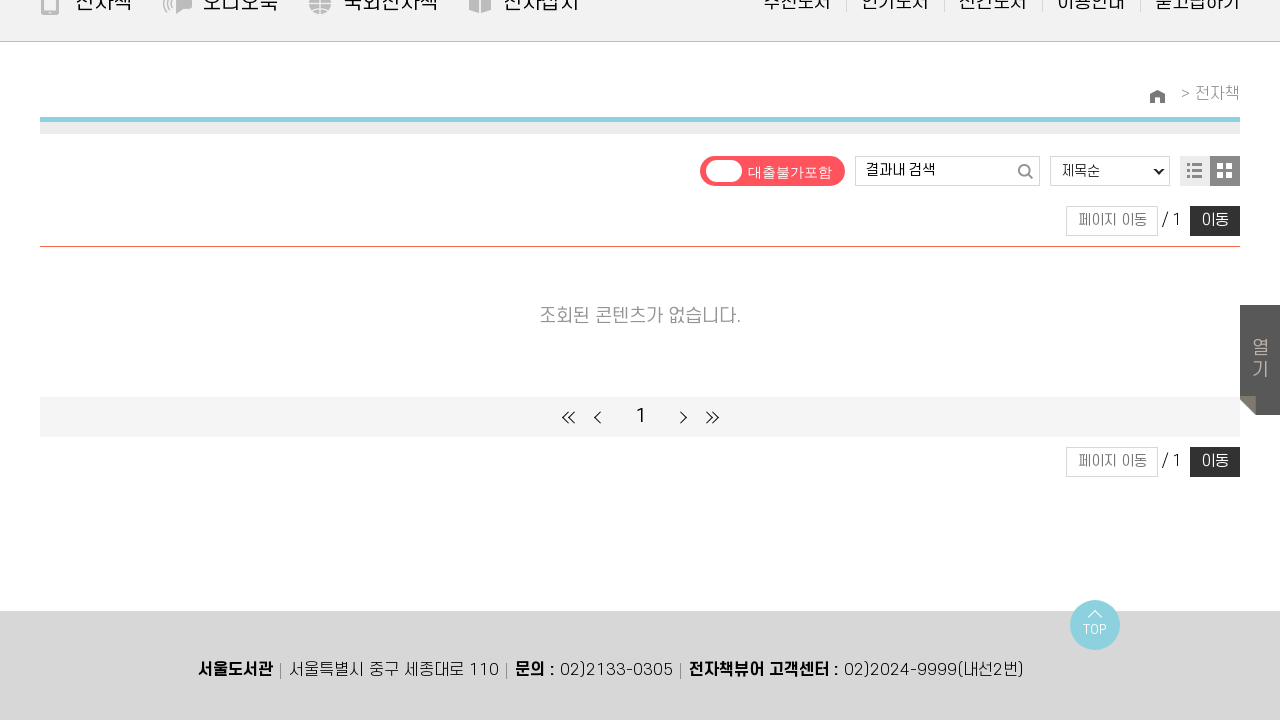

Pressed Page Down key (iteration 14/50)
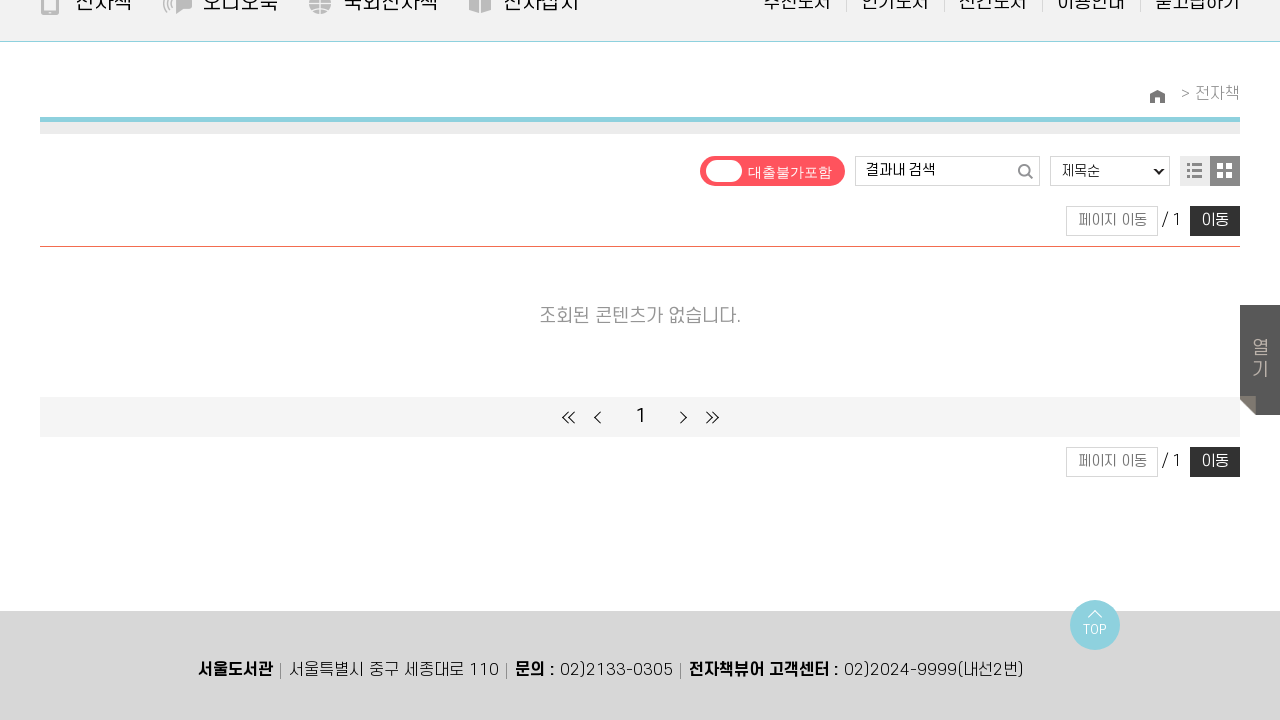

Pressed Page Down key (iteration 15/50)
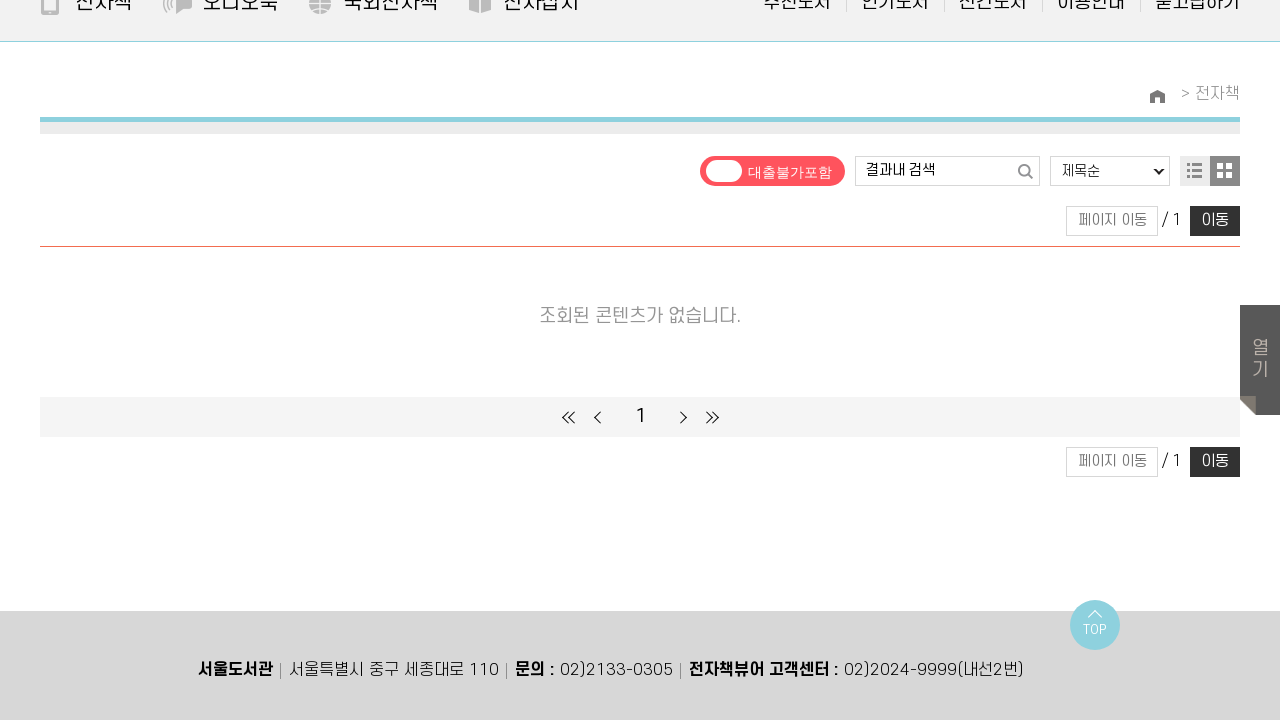

Pressed Page Down key (iteration 16/50)
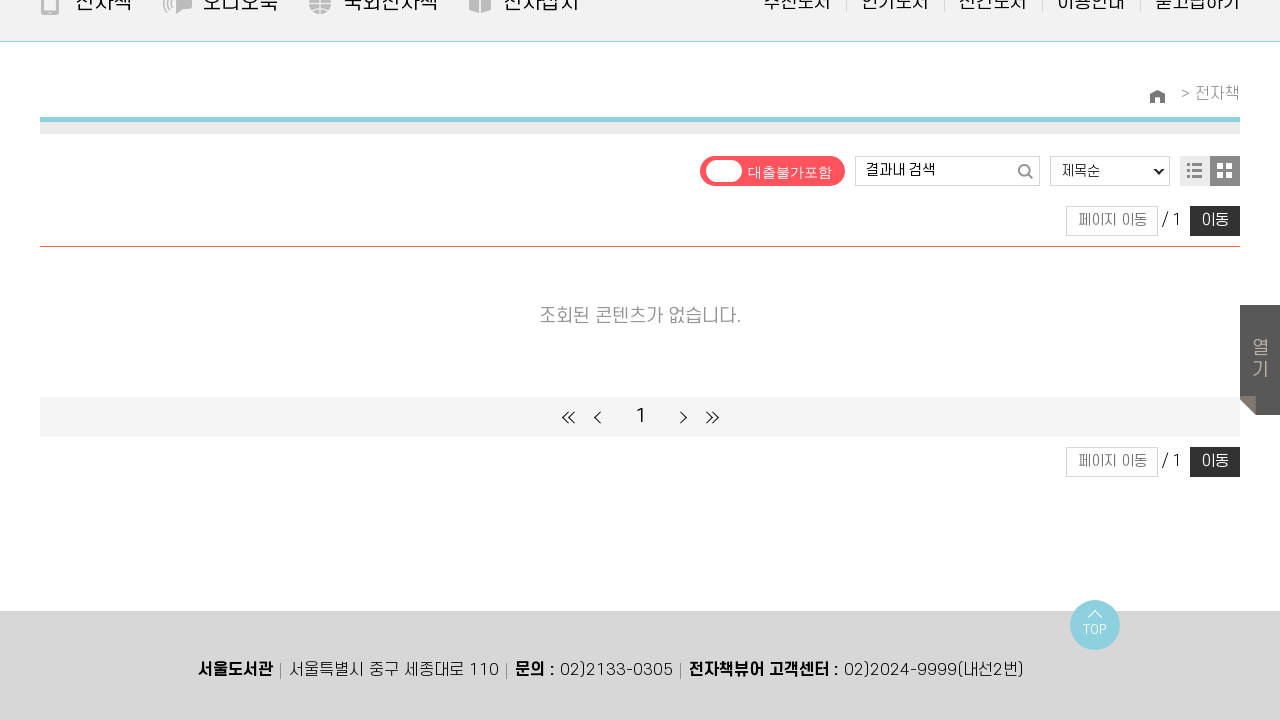

Pressed Page Down key (iteration 17/50)
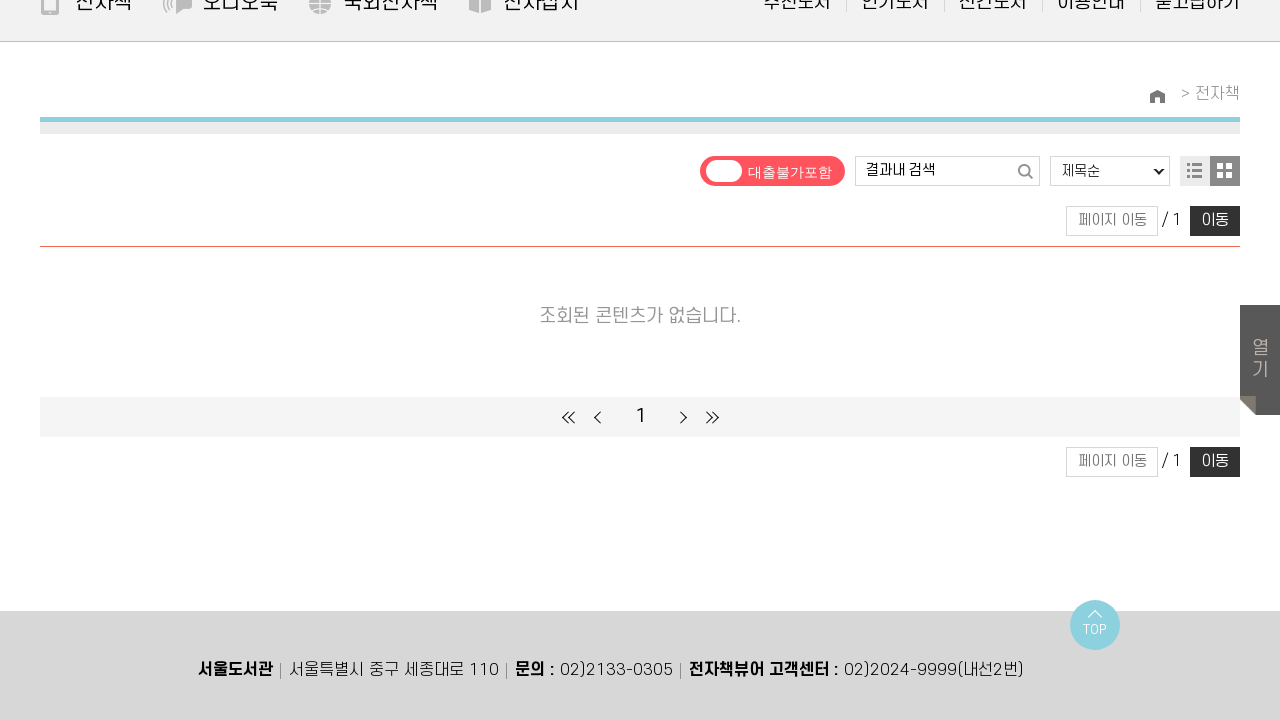

Pressed Page Down key (iteration 18/50)
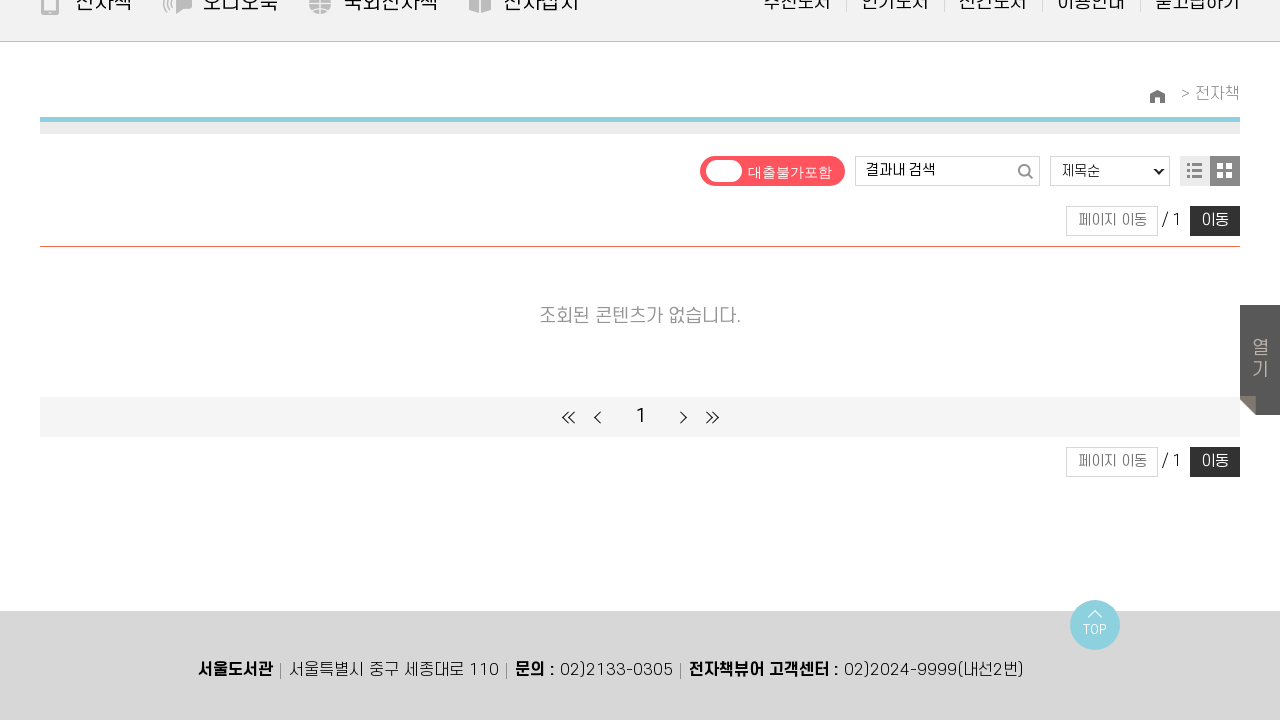

Pressed Page Down key (iteration 19/50)
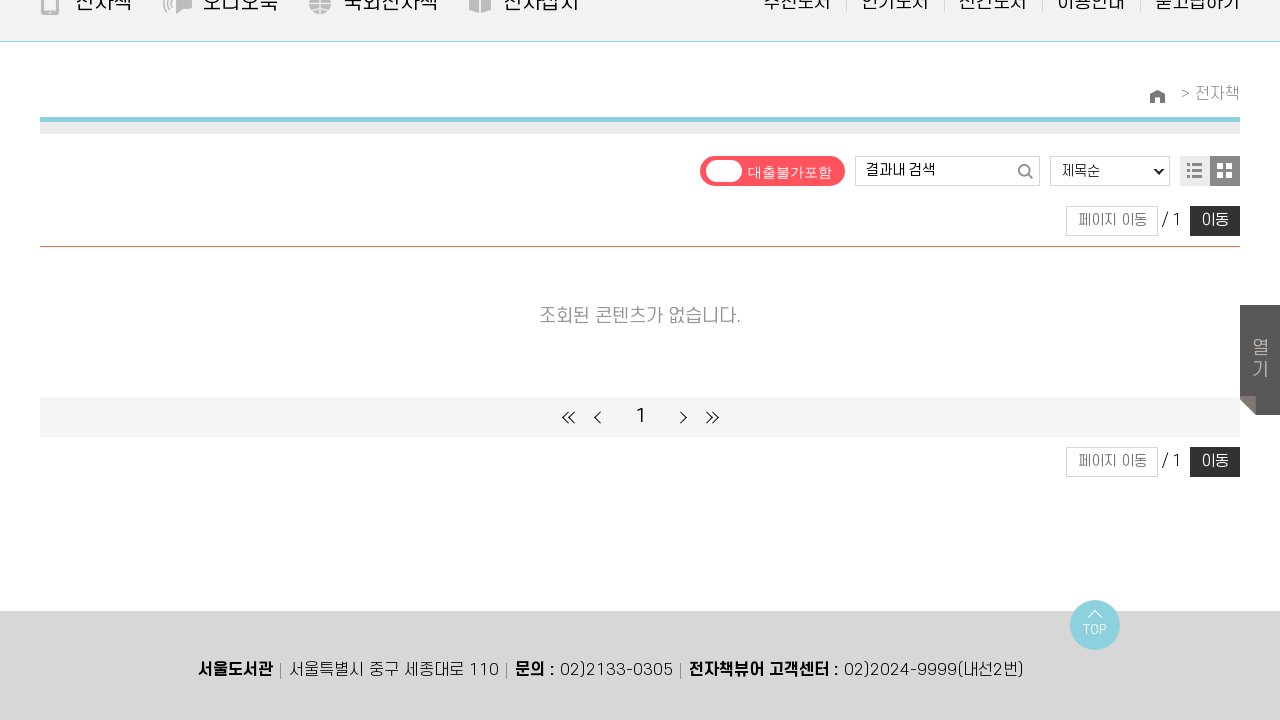

Pressed Page Down key (iteration 20/50)
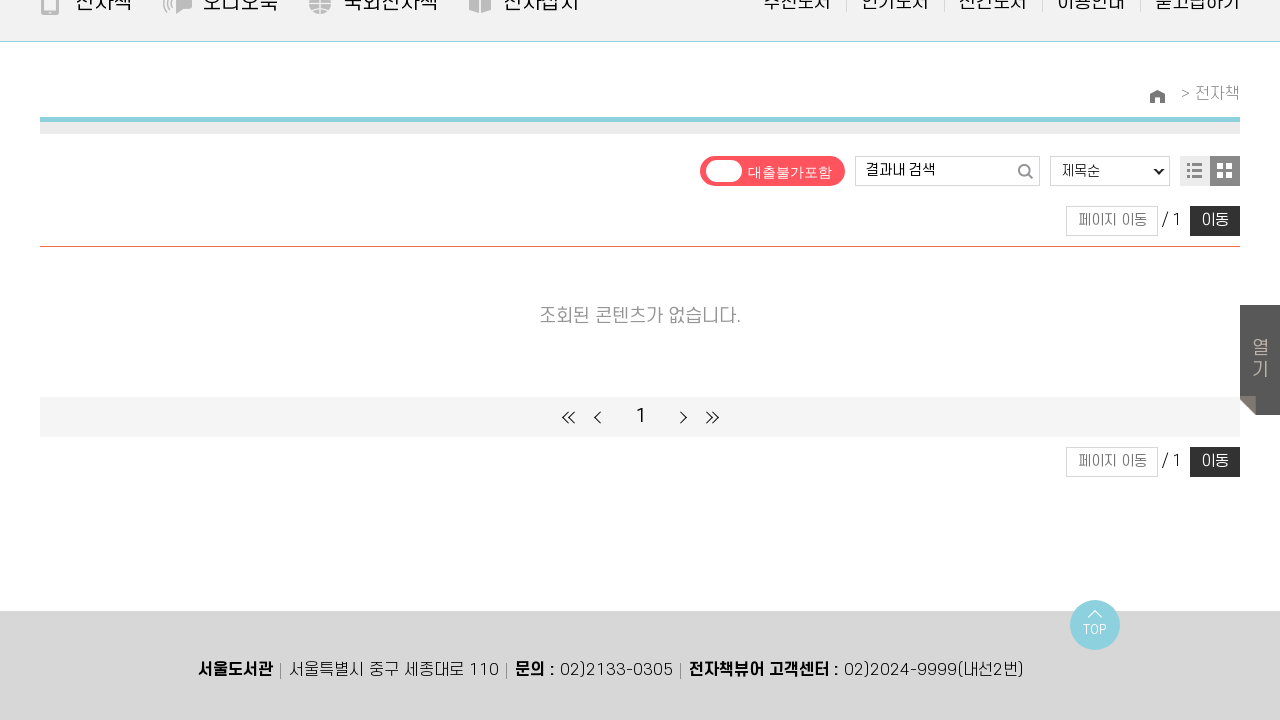

Pressed Page Down key (iteration 21/50)
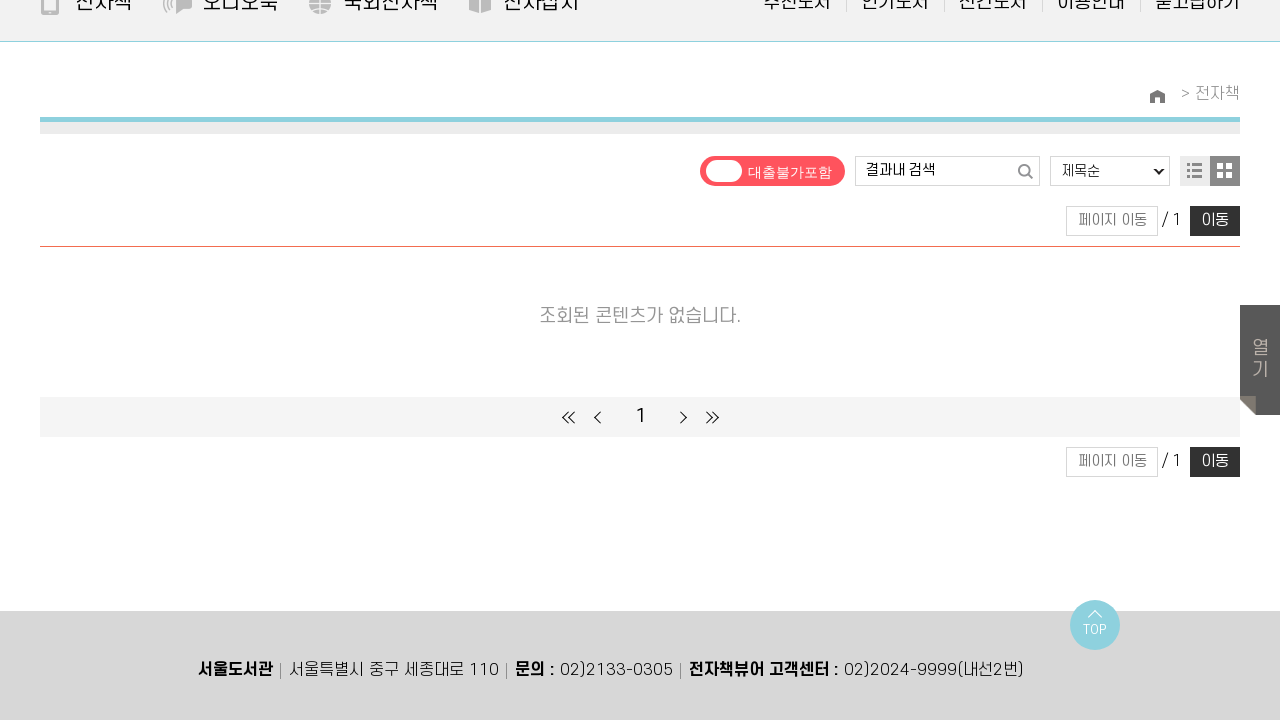

Pressed Page Down key (iteration 22/50)
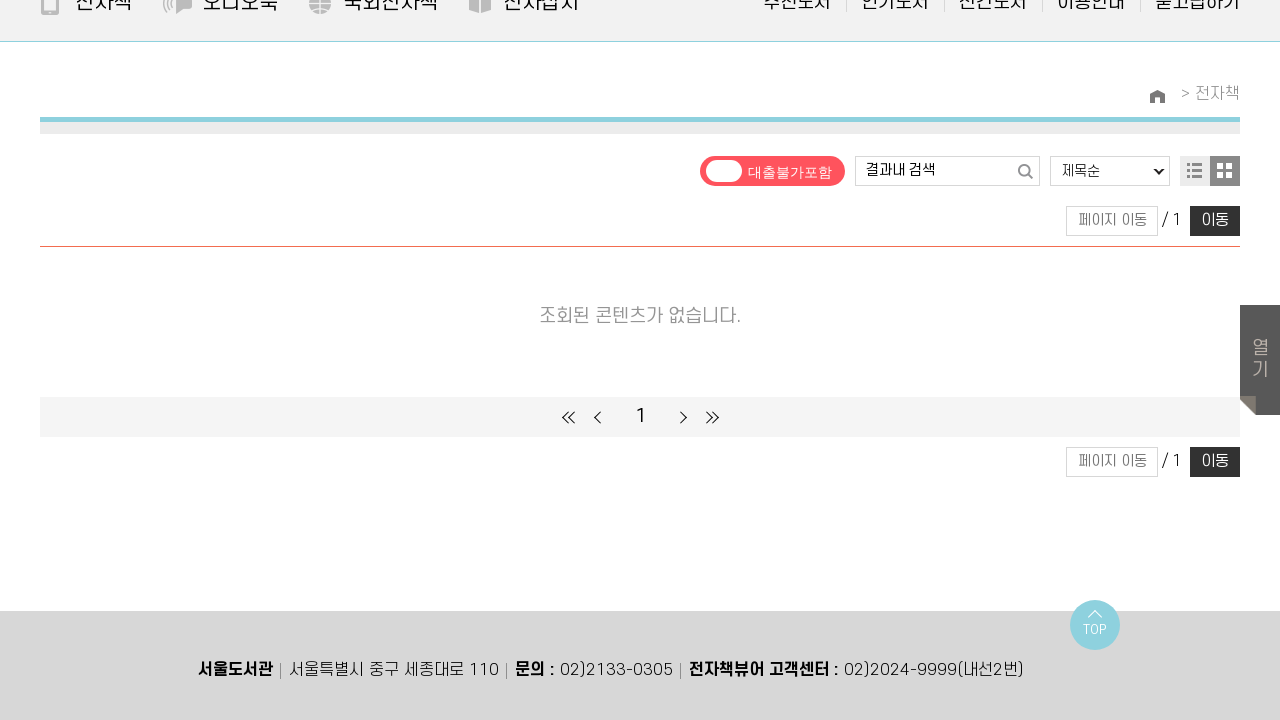

Pressed Page Down key (iteration 23/50)
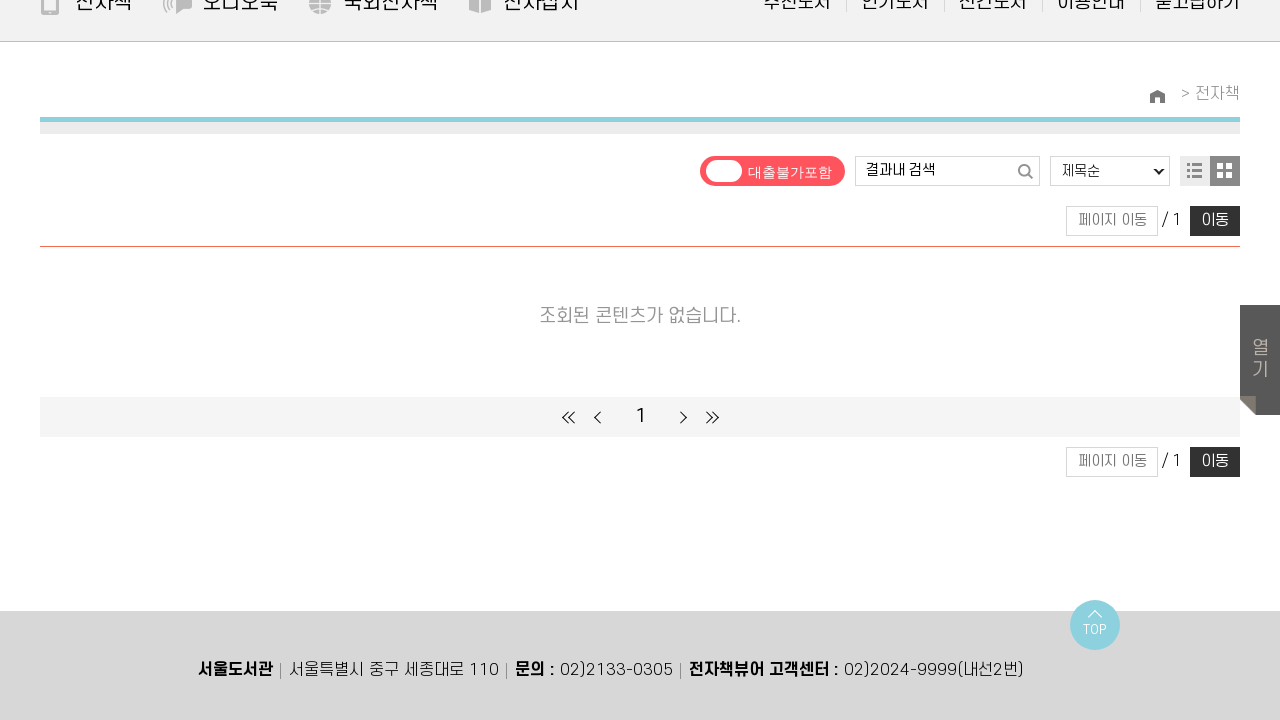

Pressed Page Down key (iteration 24/50)
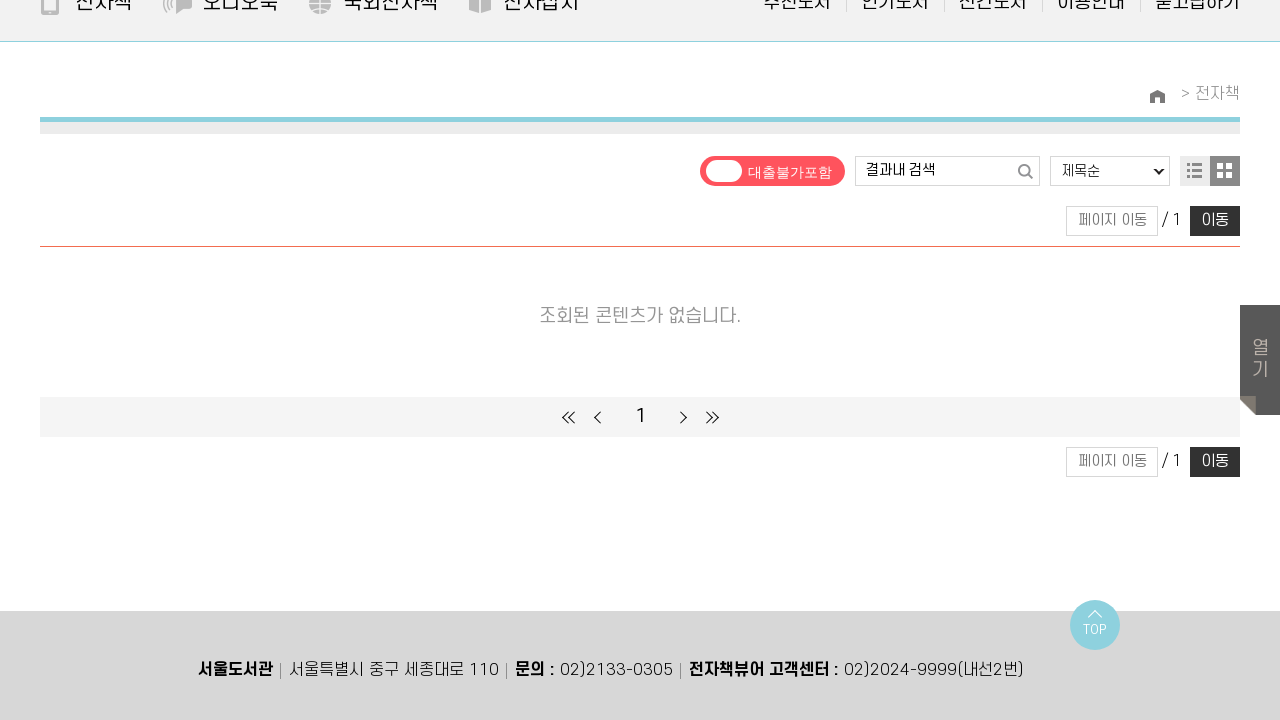

Pressed Page Down key (iteration 25/50)
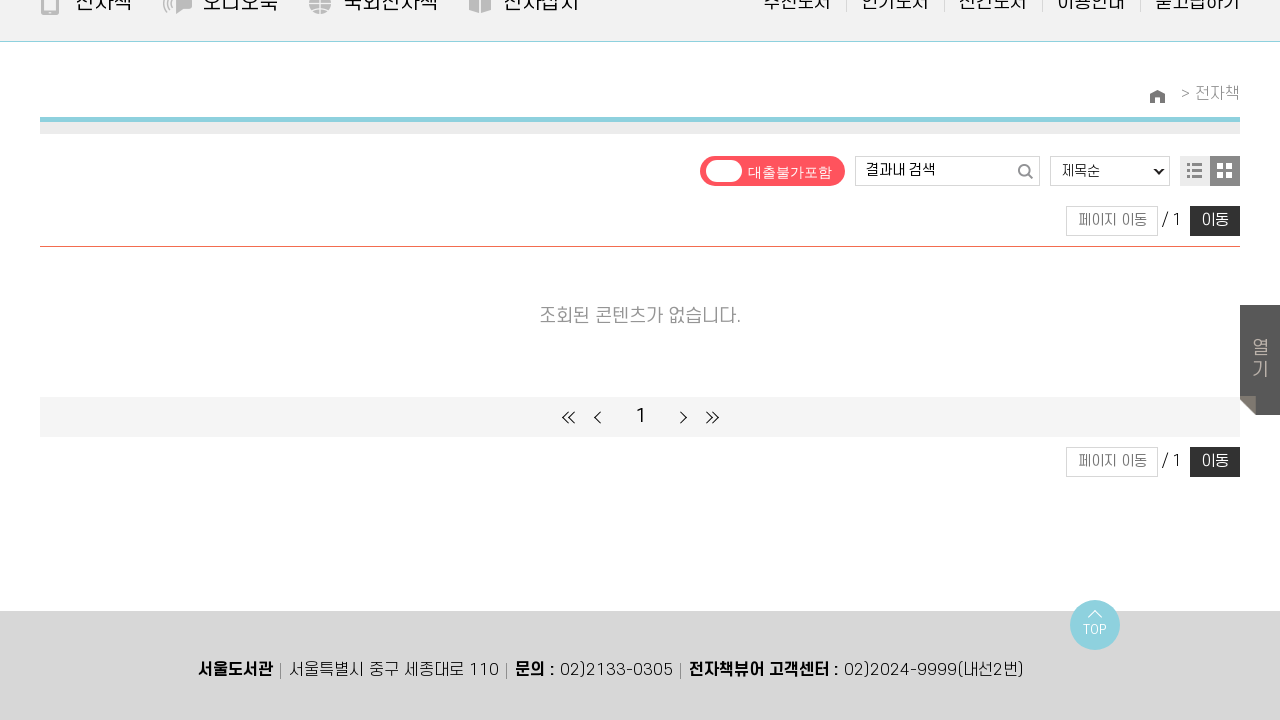

Pressed Page Down key (iteration 26/50)
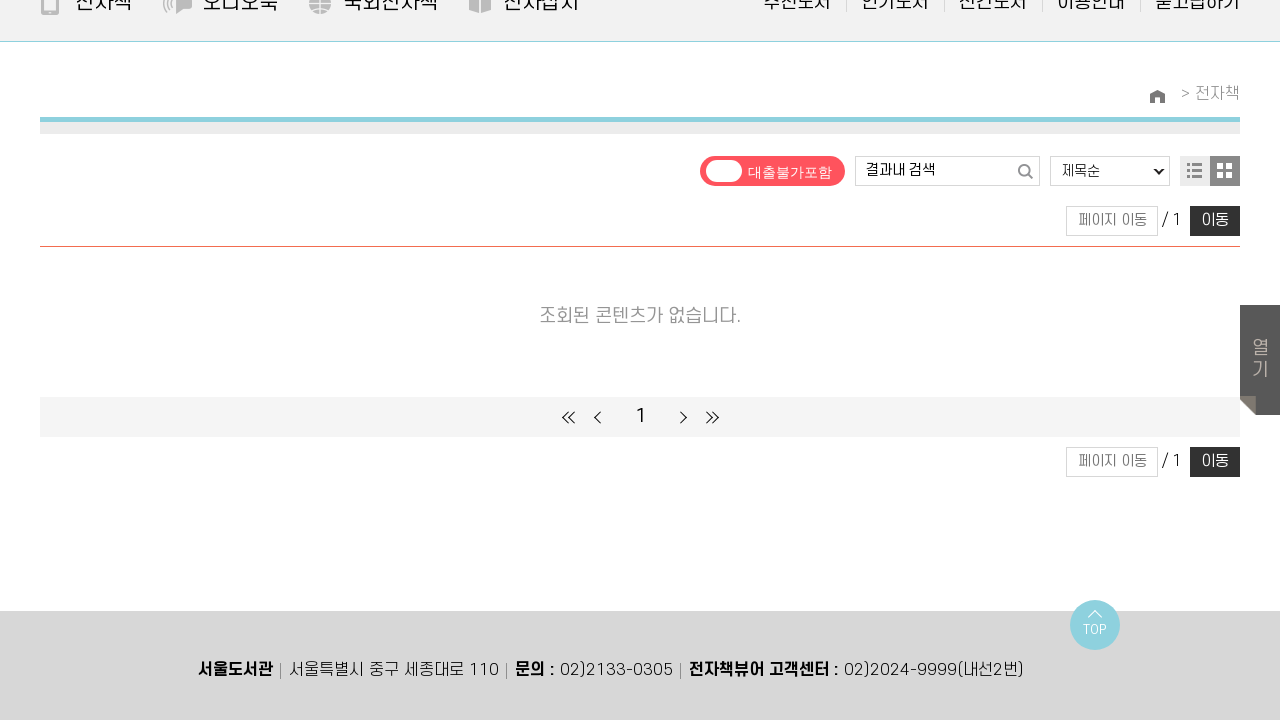

Pressed Page Down key (iteration 27/50)
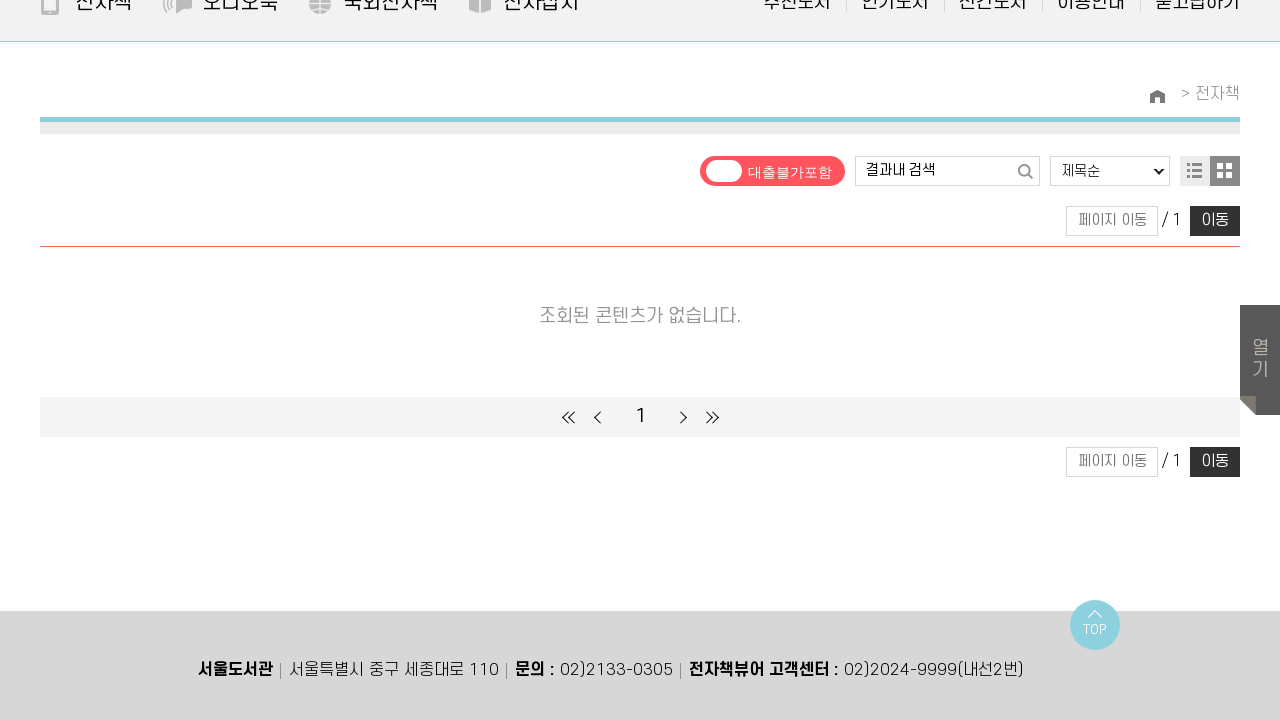

Pressed Page Down key (iteration 28/50)
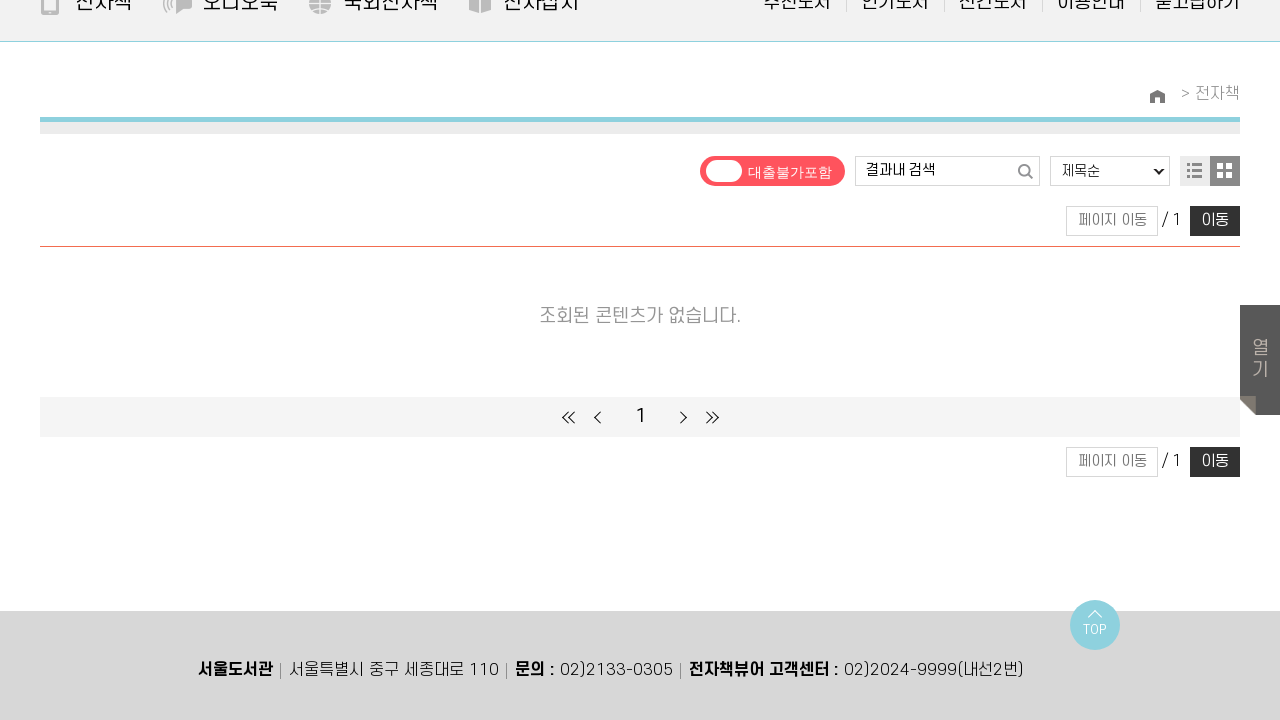

Pressed Page Down key (iteration 29/50)
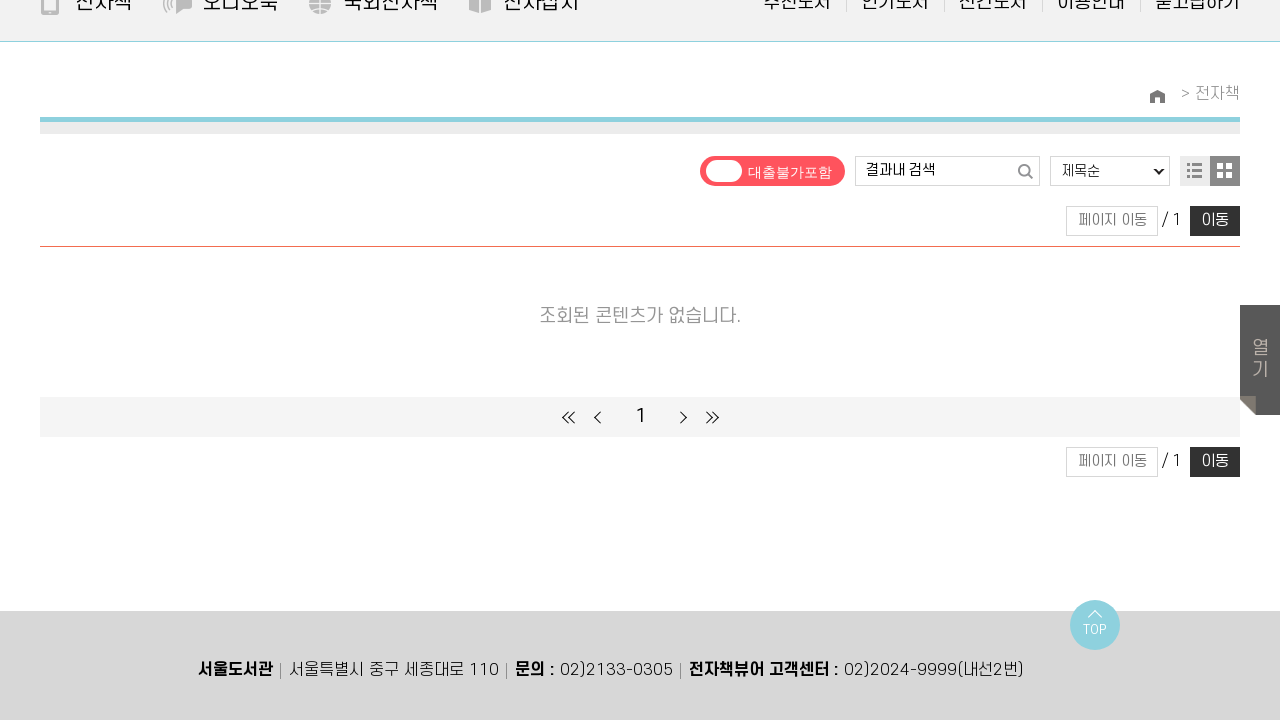

Pressed Page Down key (iteration 30/50)
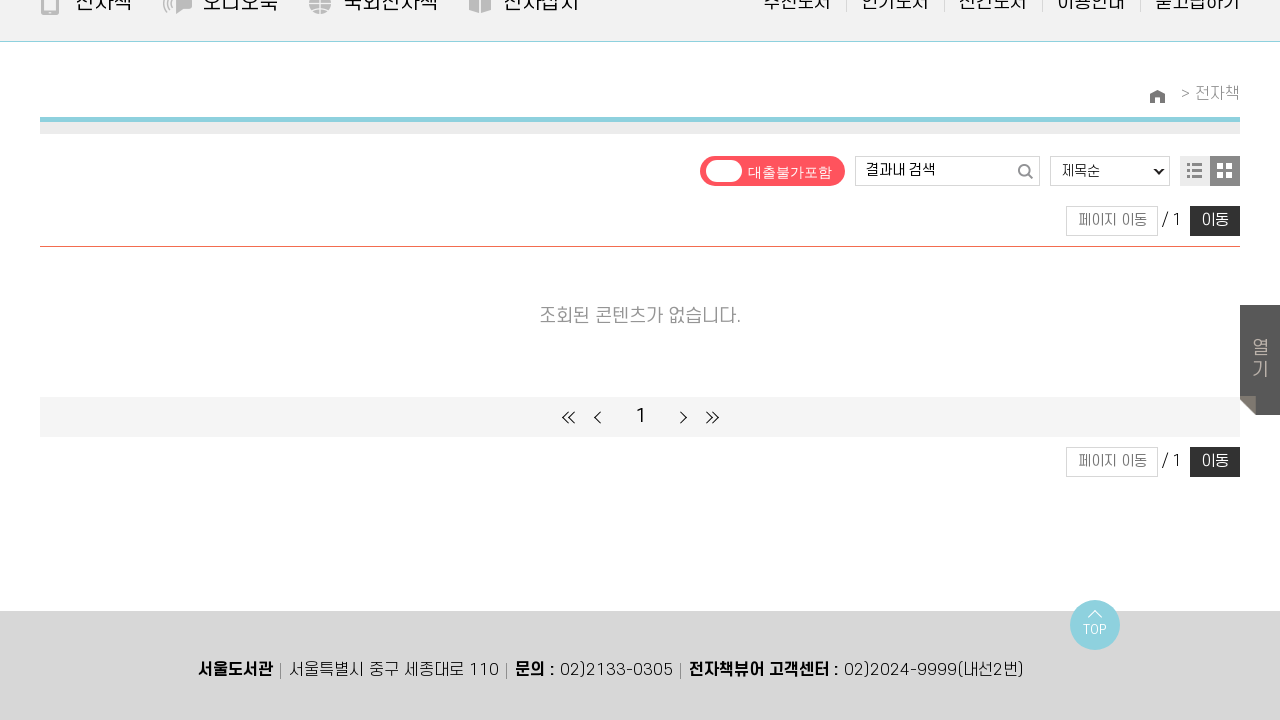

Pressed Page Down key (iteration 31/50)
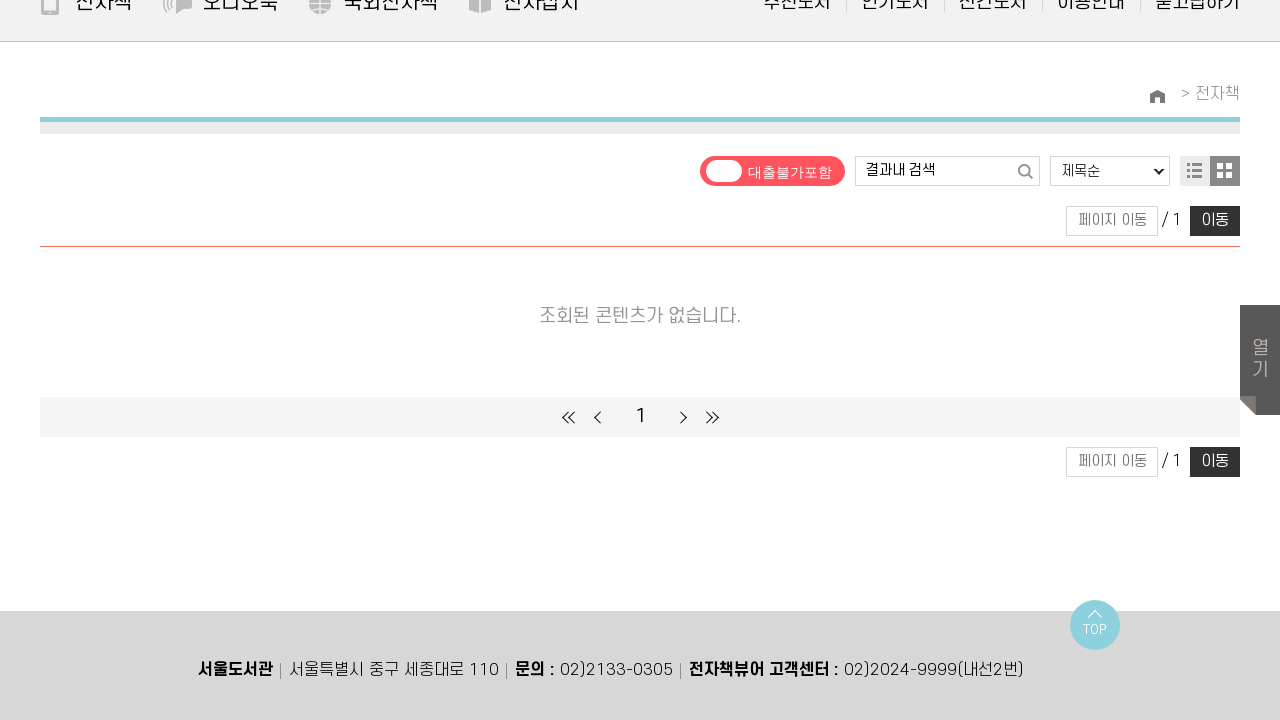

Pressed Page Down key (iteration 32/50)
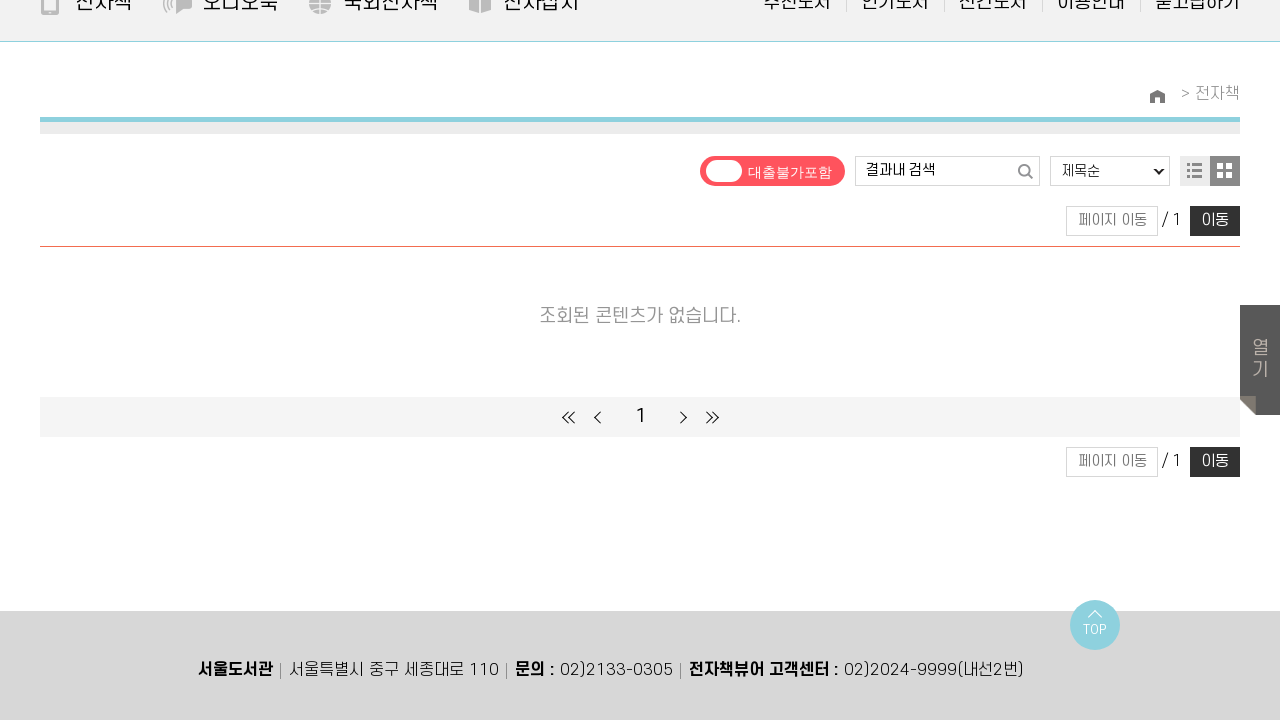

Pressed Page Down key (iteration 33/50)
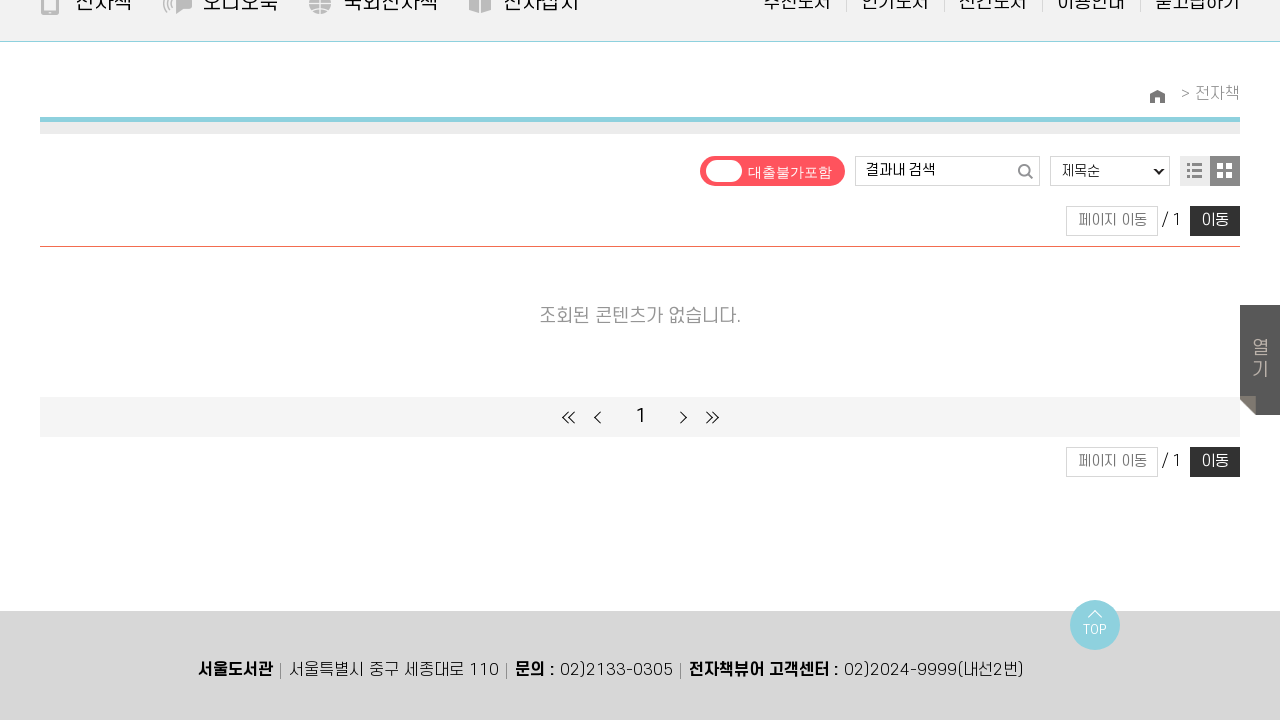

Pressed Page Down key (iteration 34/50)
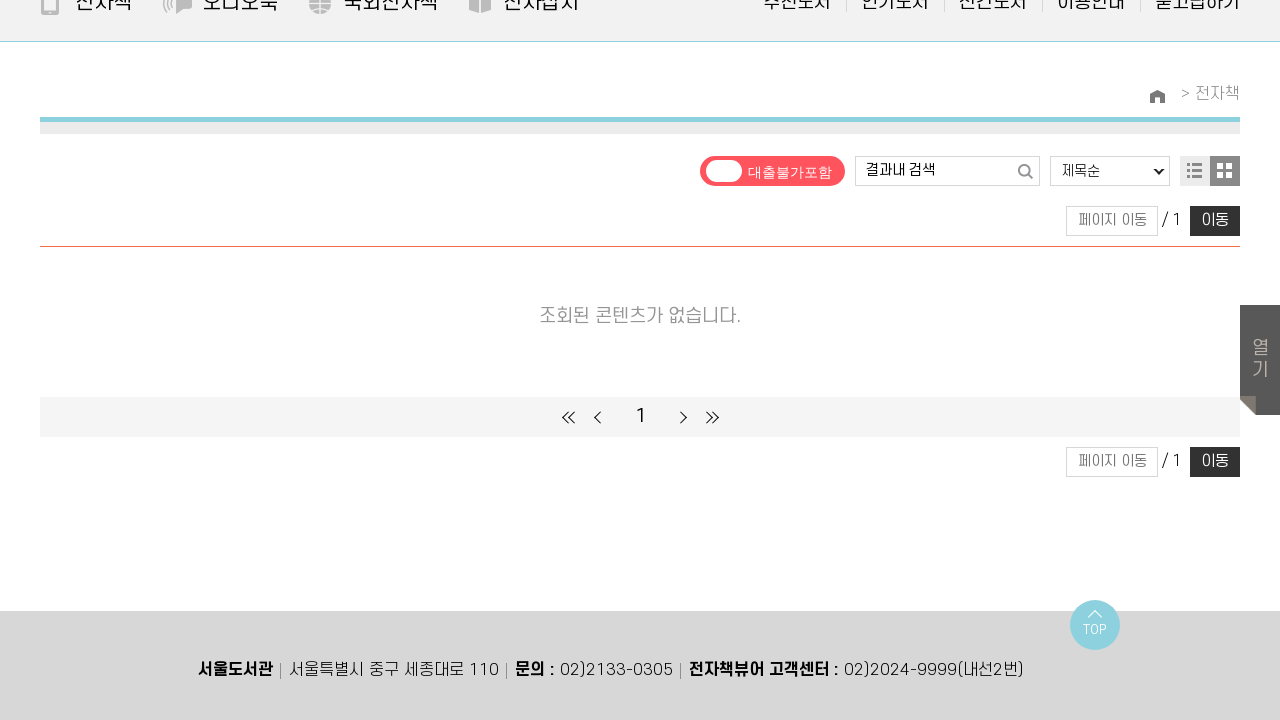

Pressed Page Down key (iteration 35/50)
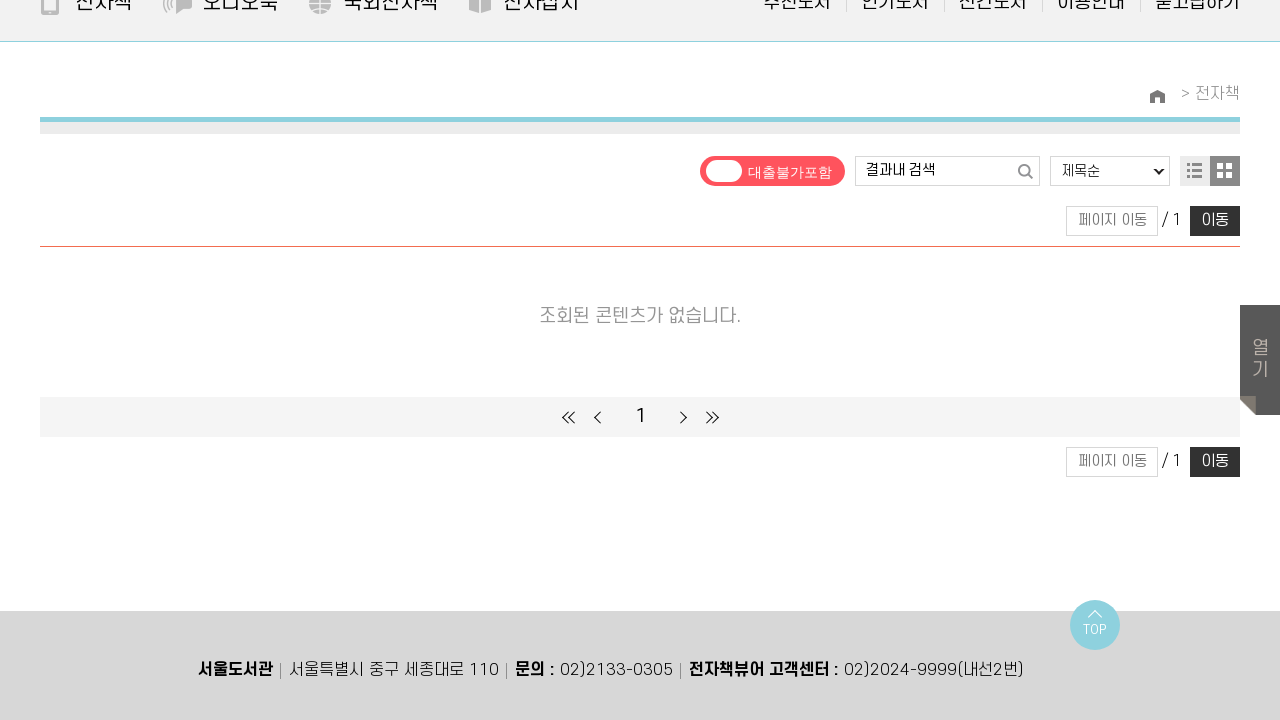

Pressed Page Down key (iteration 36/50)
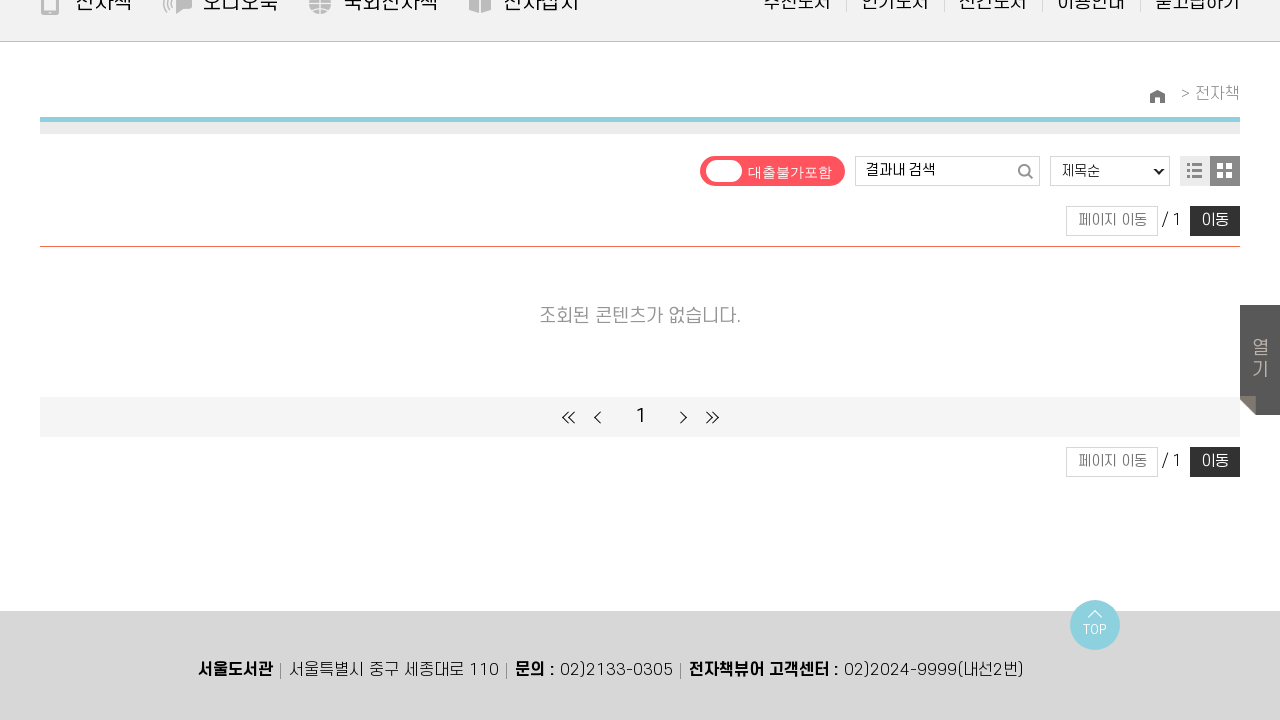

Pressed Page Down key (iteration 37/50)
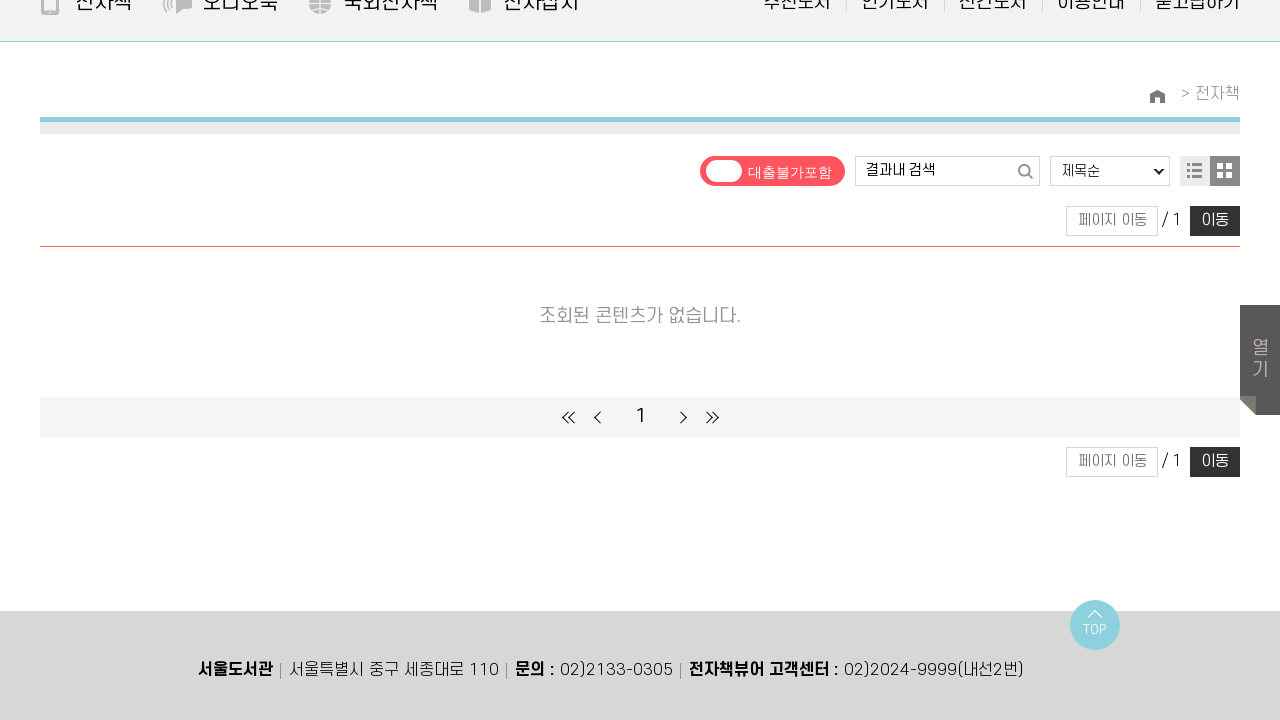

Pressed Page Down key (iteration 38/50)
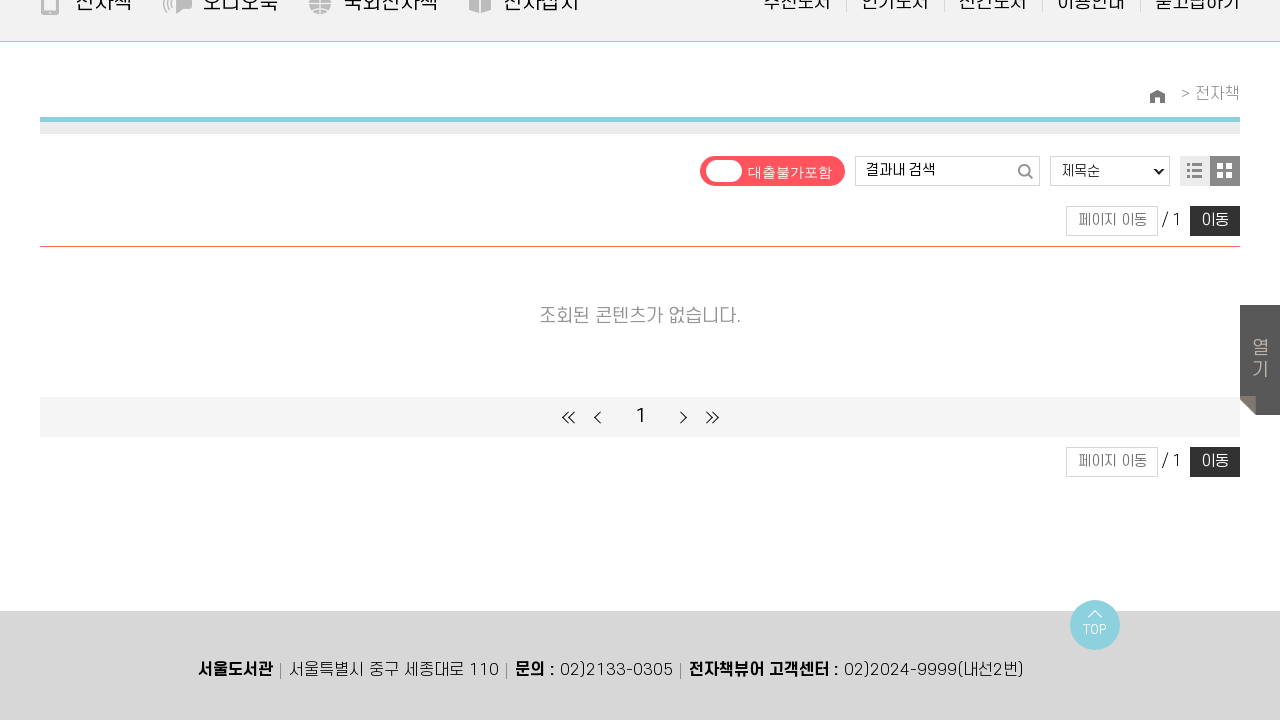

Pressed Page Down key (iteration 39/50)
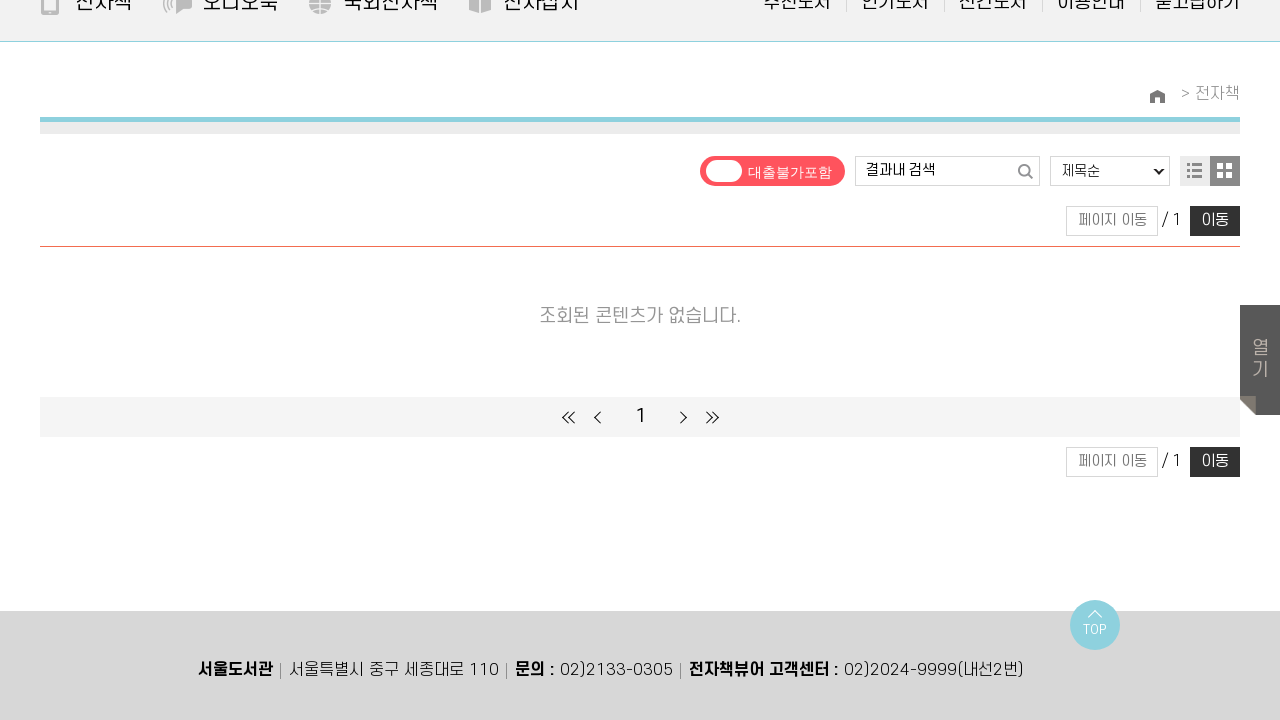

Pressed Page Down key (iteration 40/50)
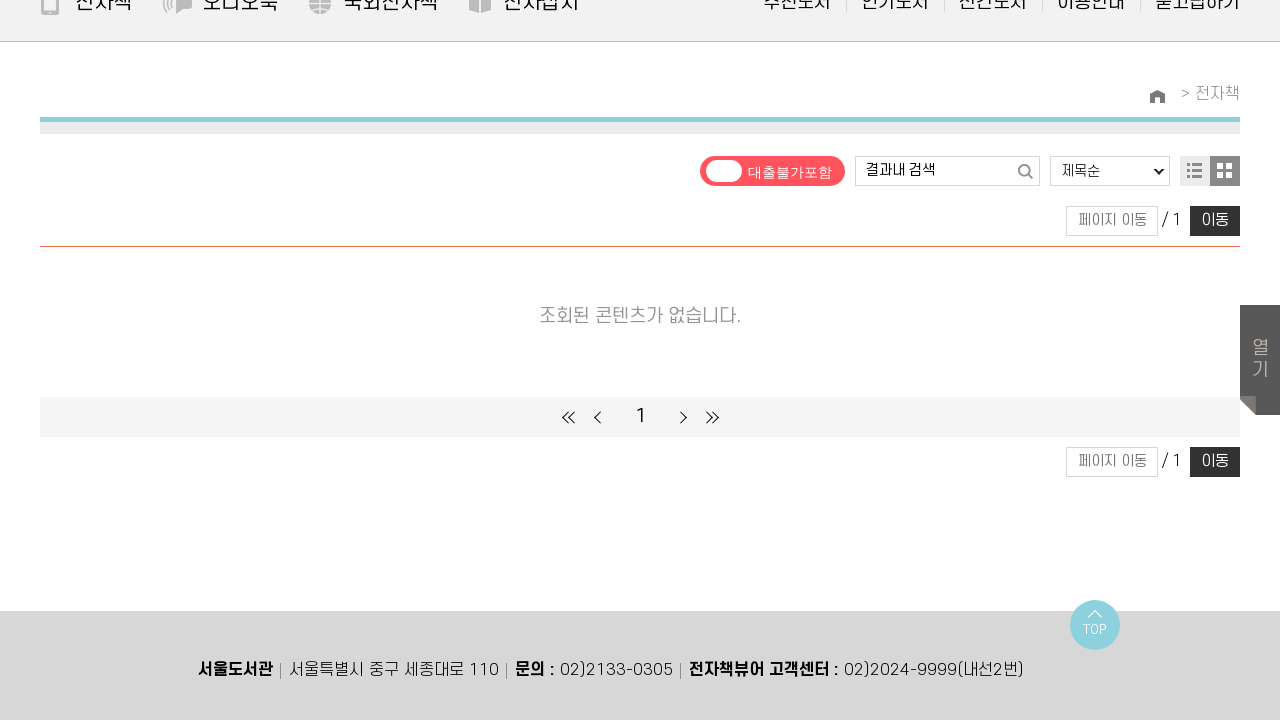

Pressed Page Down key (iteration 41/50)
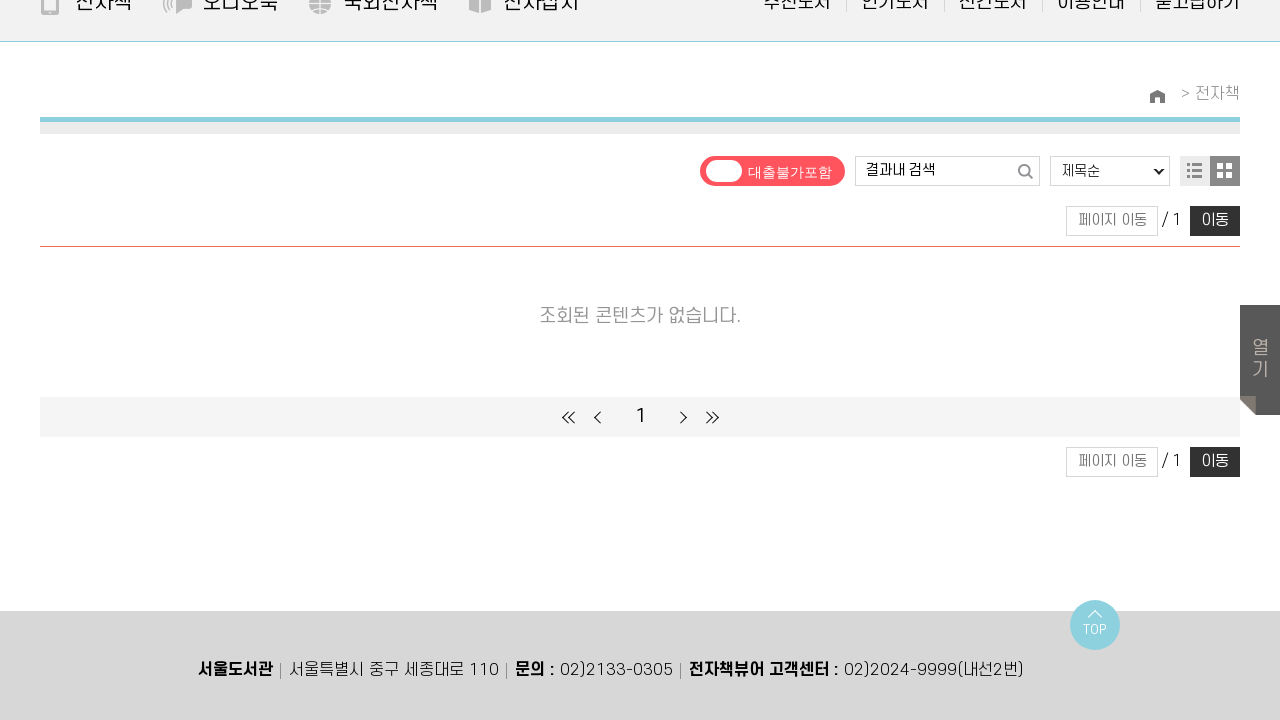

Pressed Page Down key (iteration 42/50)
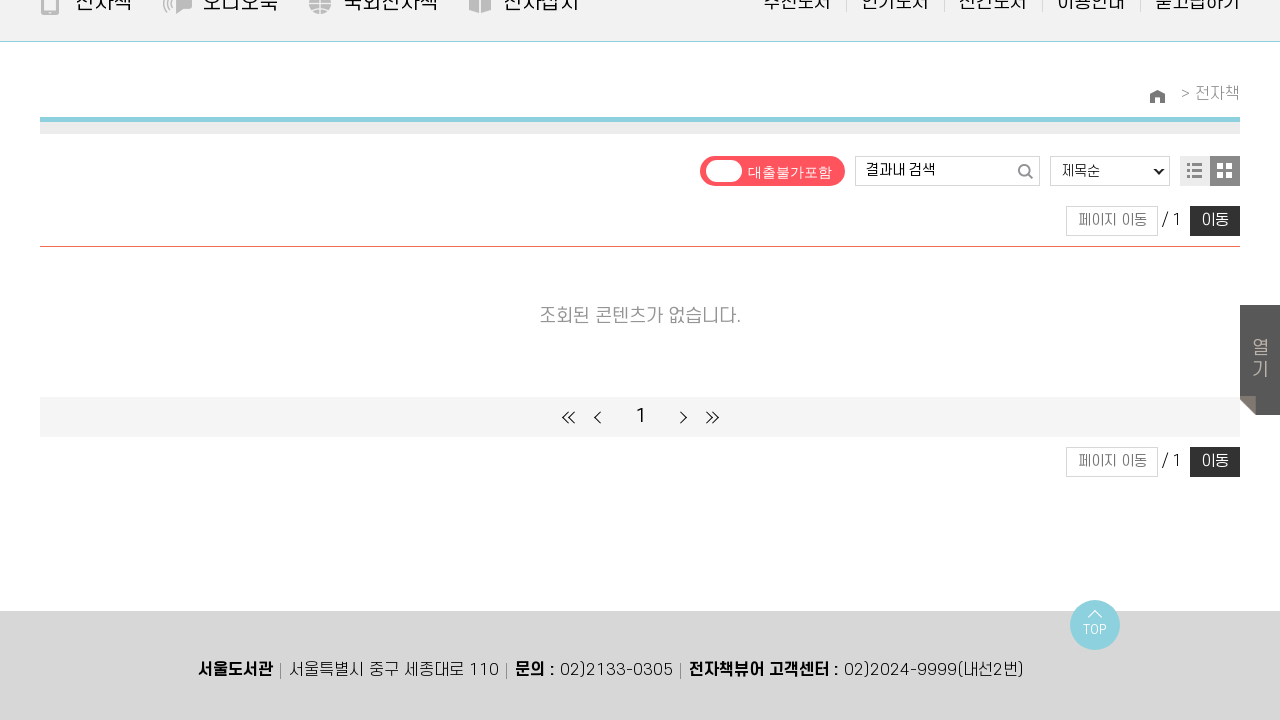

Pressed Page Down key (iteration 43/50)
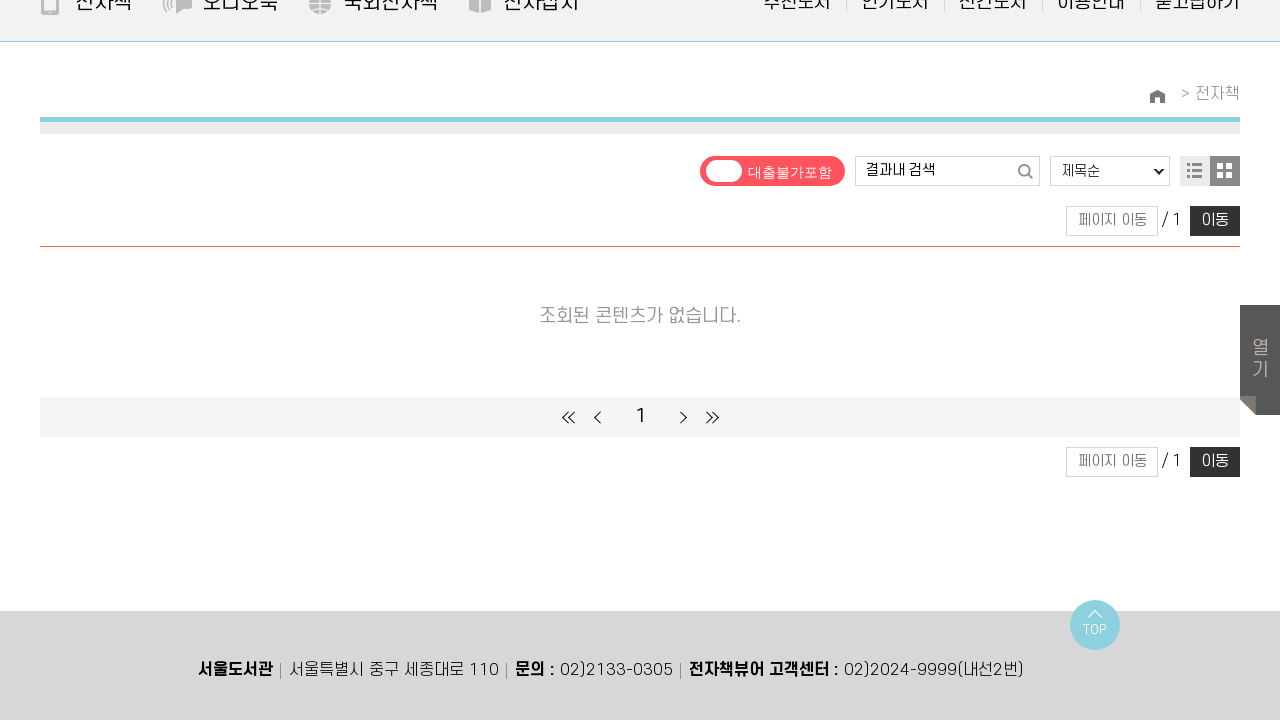

Pressed Page Down key (iteration 44/50)
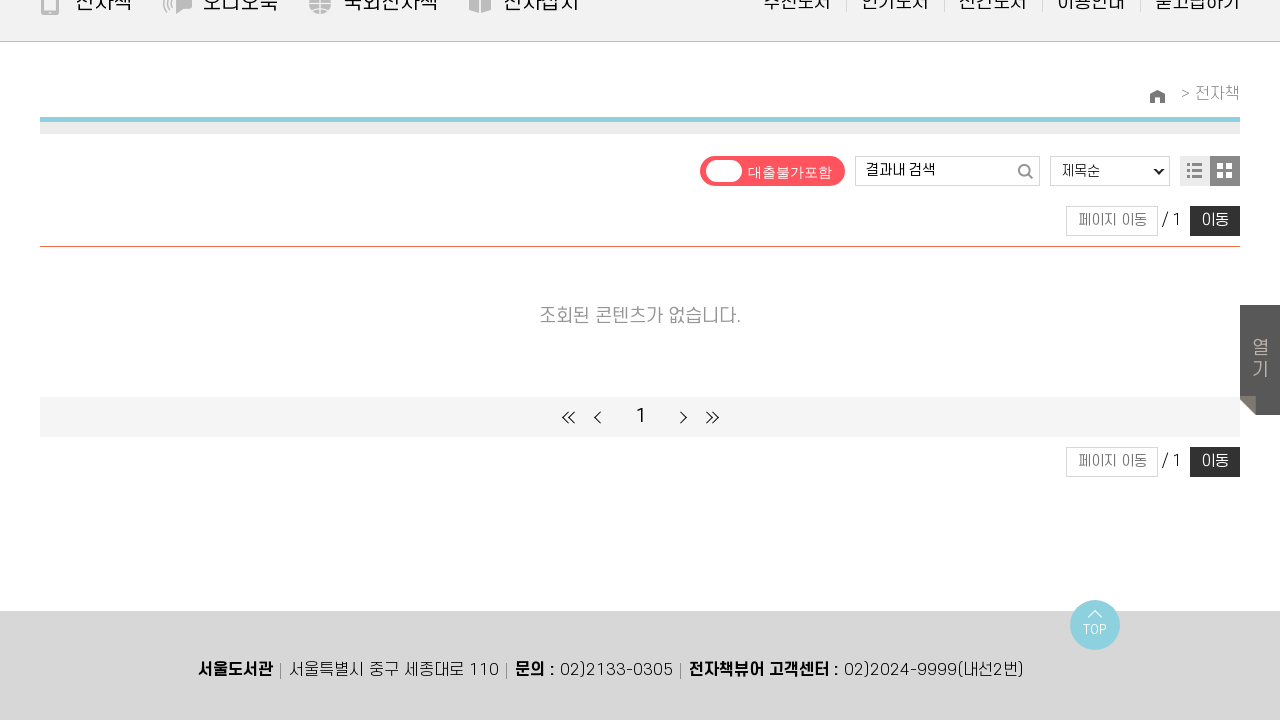

Pressed Page Down key (iteration 45/50)
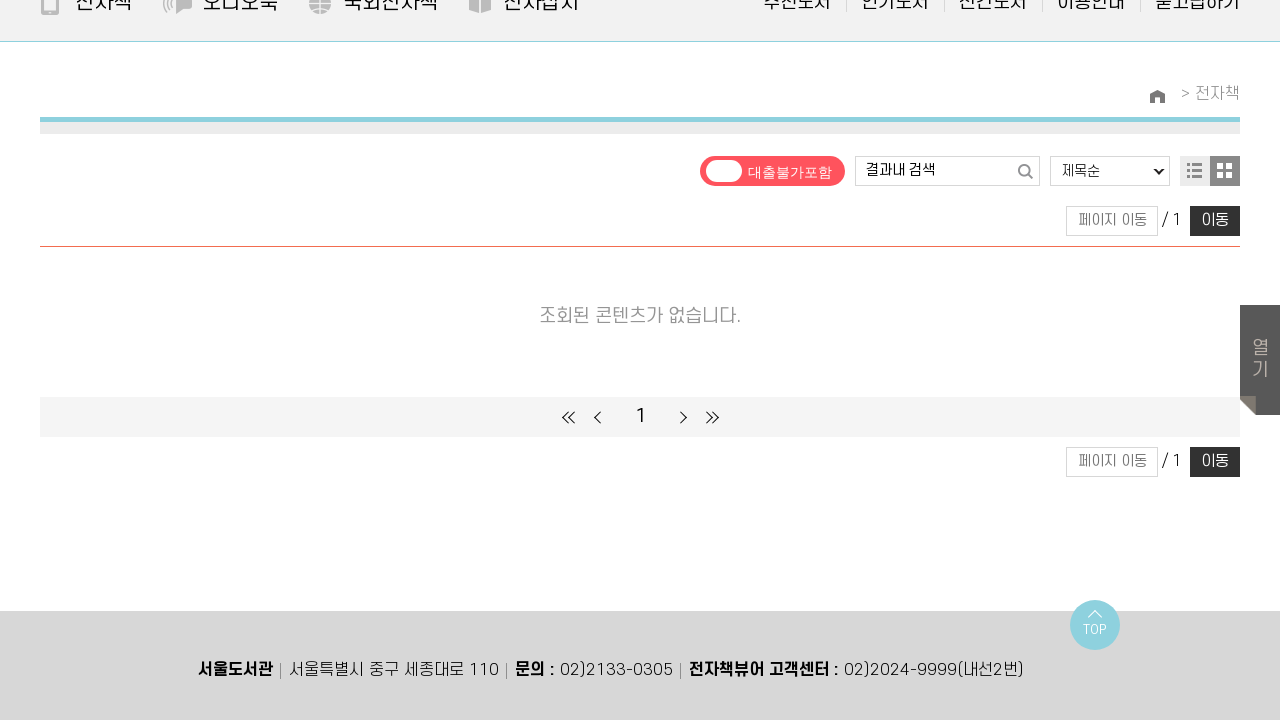

Pressed Page Down key (iteration 46/50)
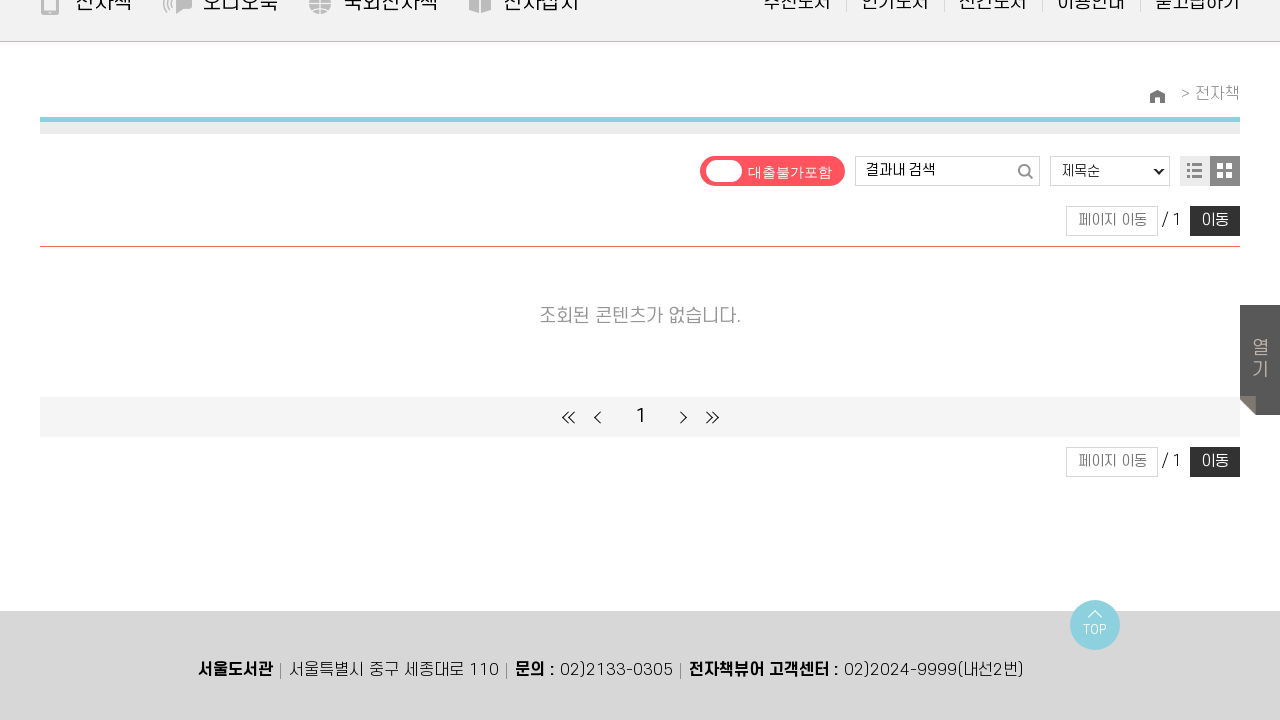

Pressed Page Down key (iteration 47/50)
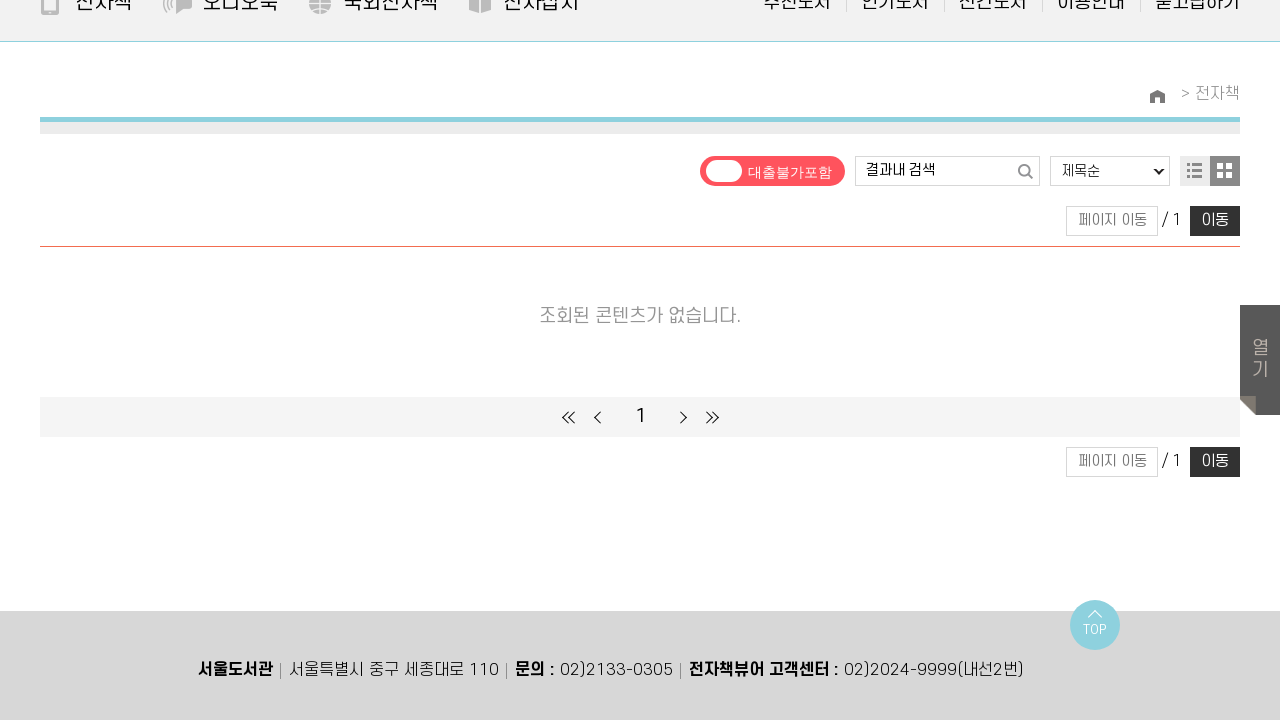

Pressed Page Down key (iteration 48/50)
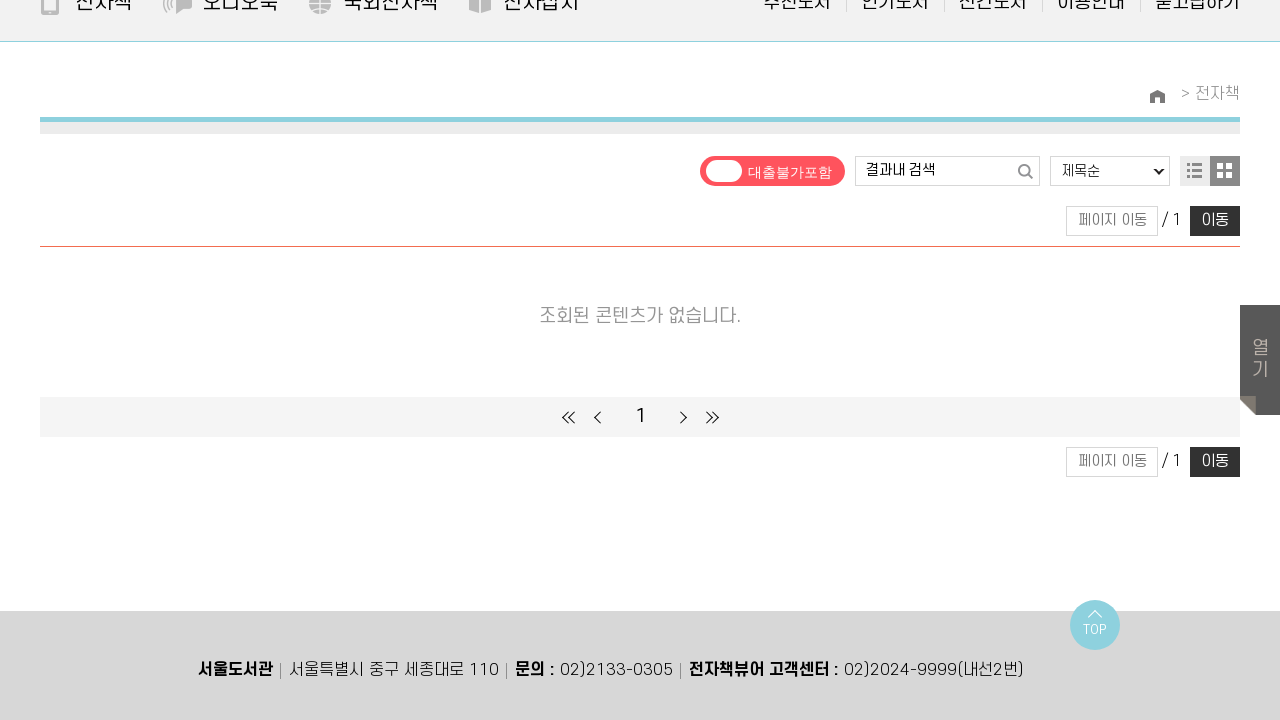

Pressed Page Down key (iteration 49/50)
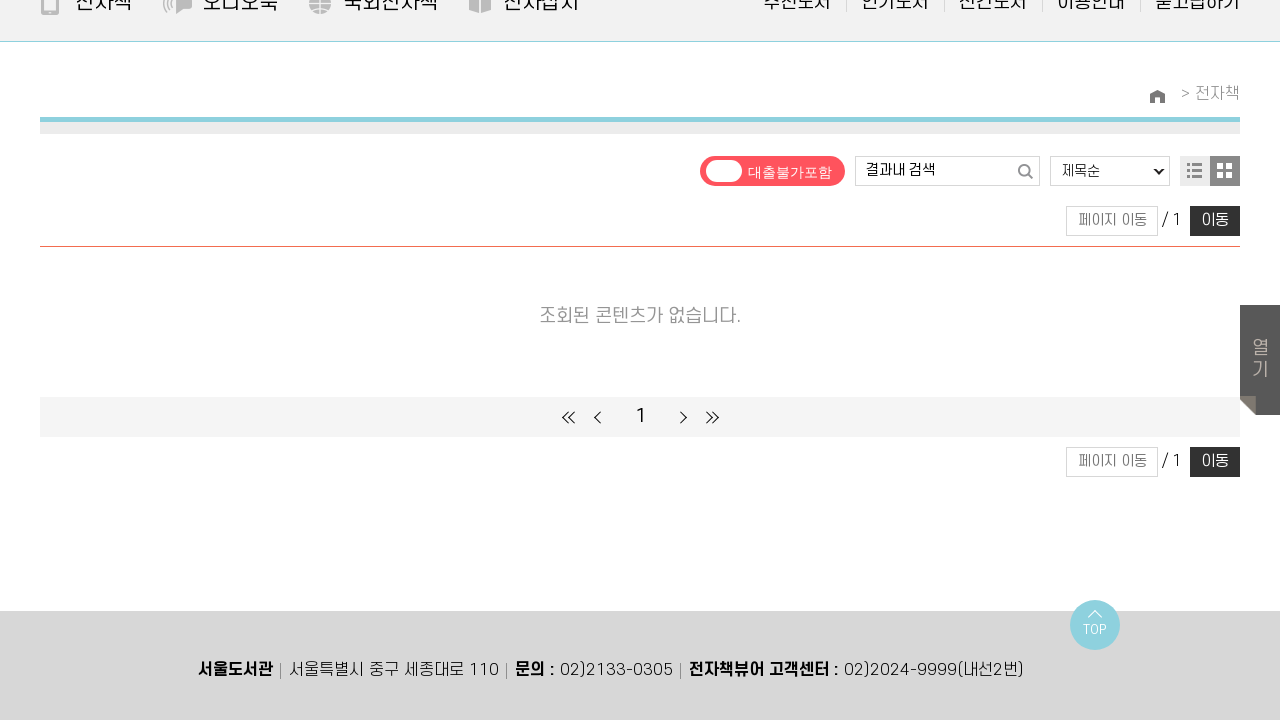

Pressed Page Down key (iteration 50/50)
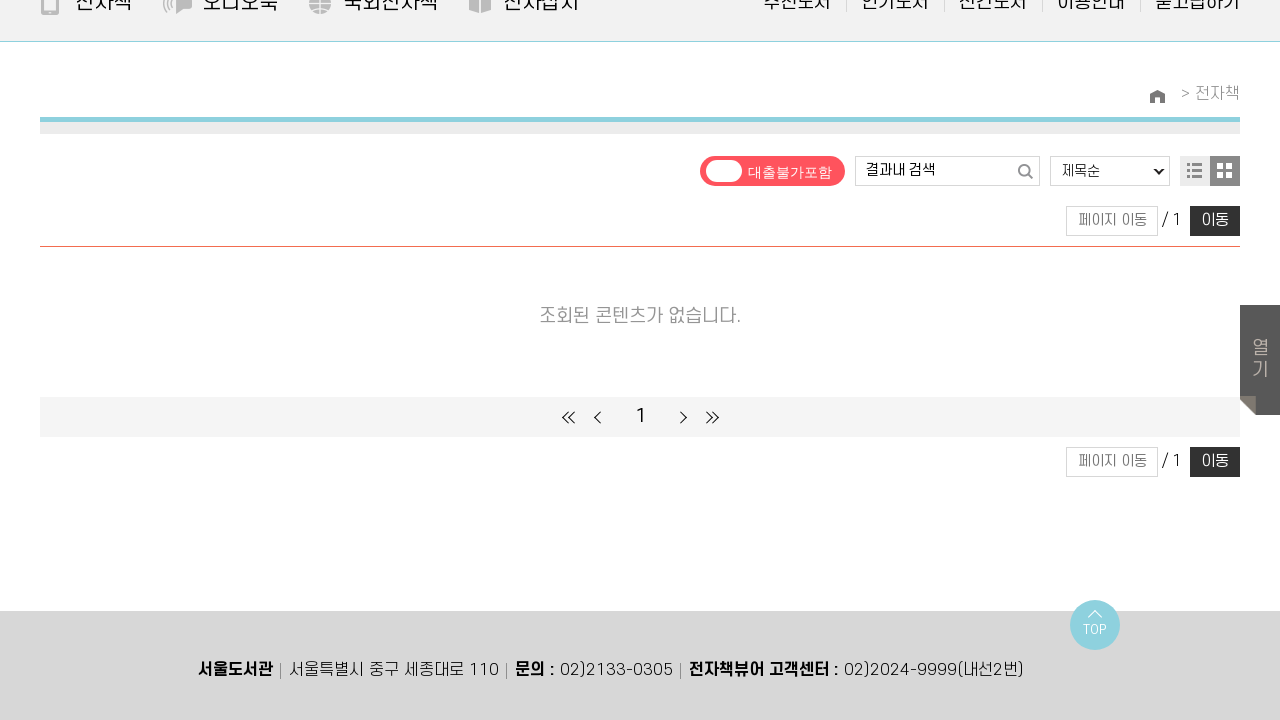

Waited 1000ms for lazy-loaded content
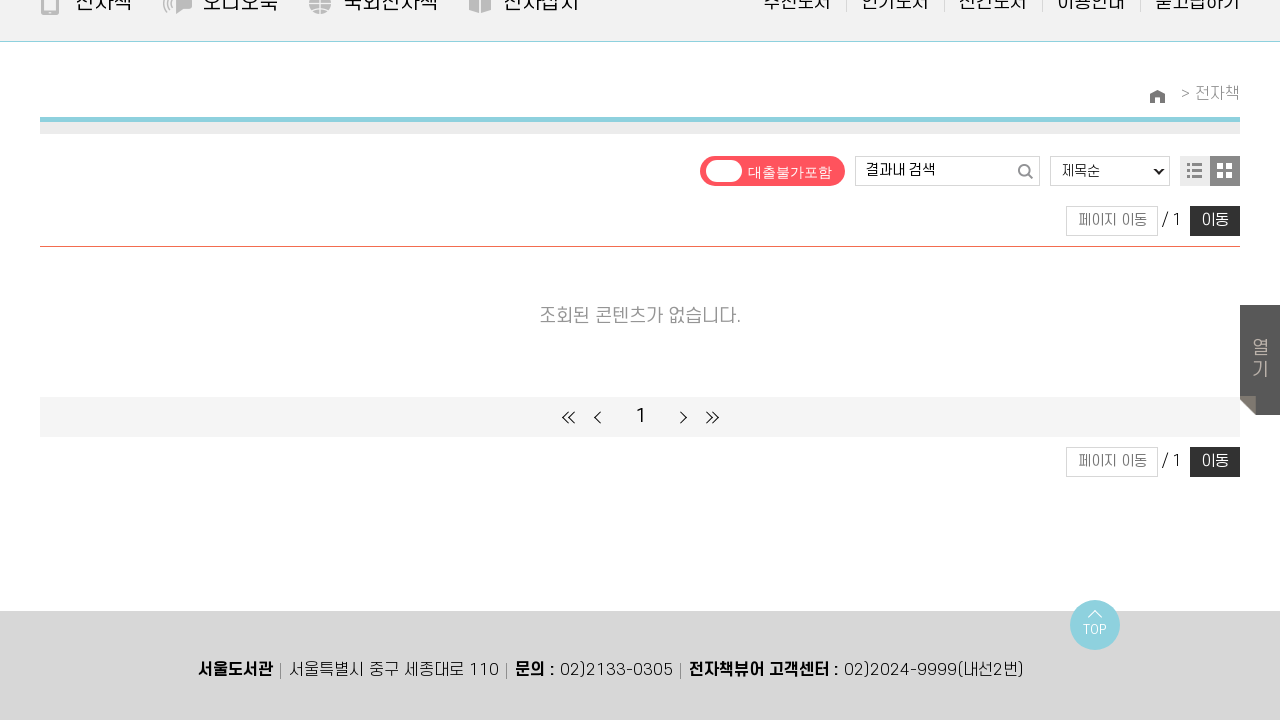

Clicked pagination element (.pages) at (640, 417) on .pages
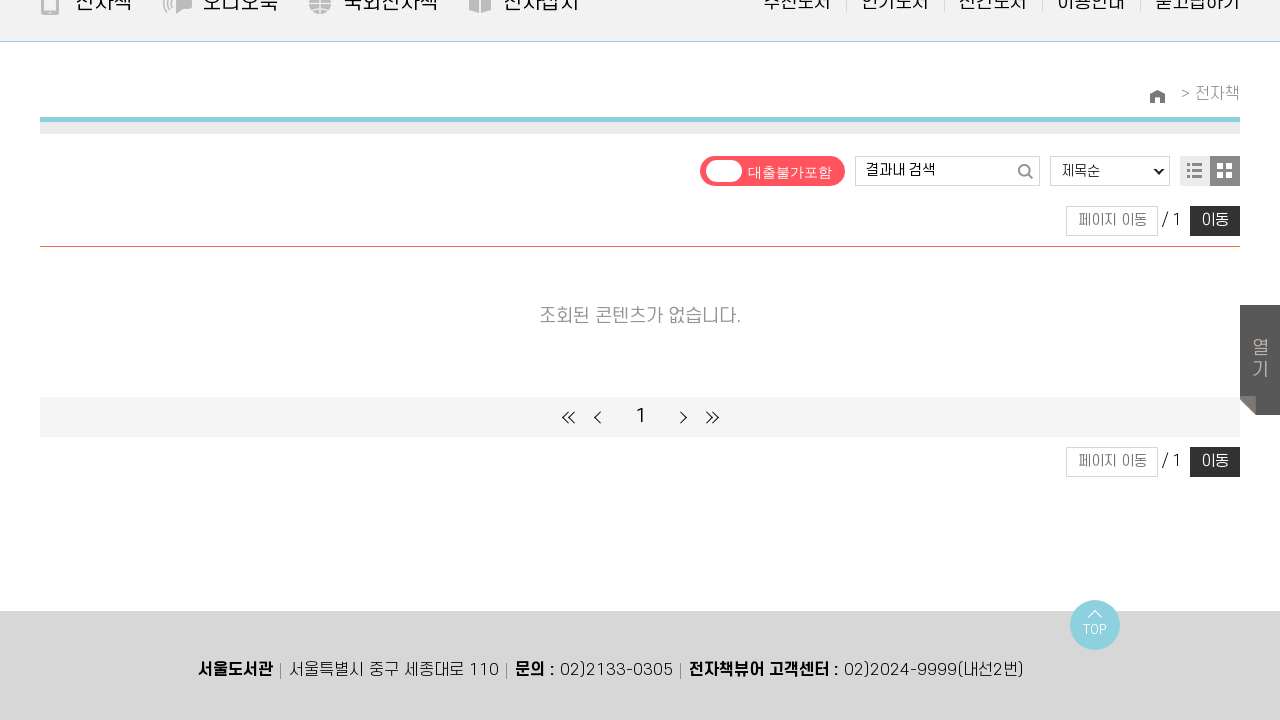

Waited for page navigation to complete (networkidle)
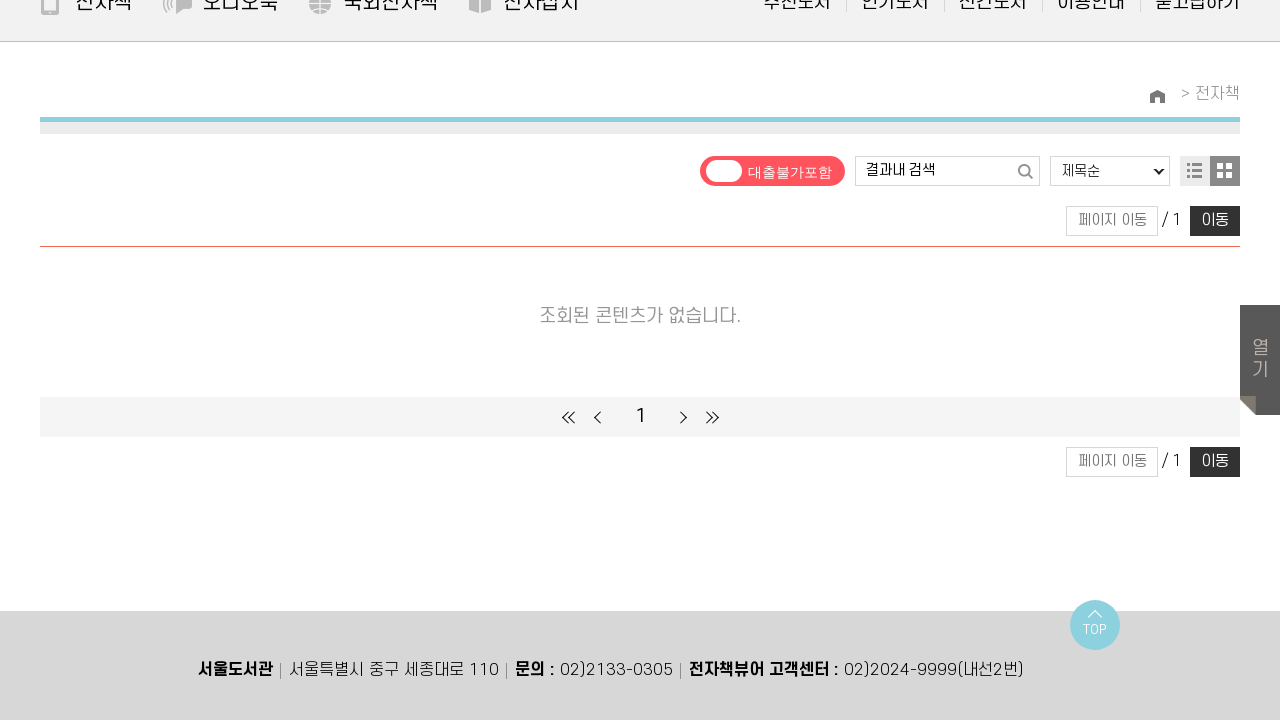

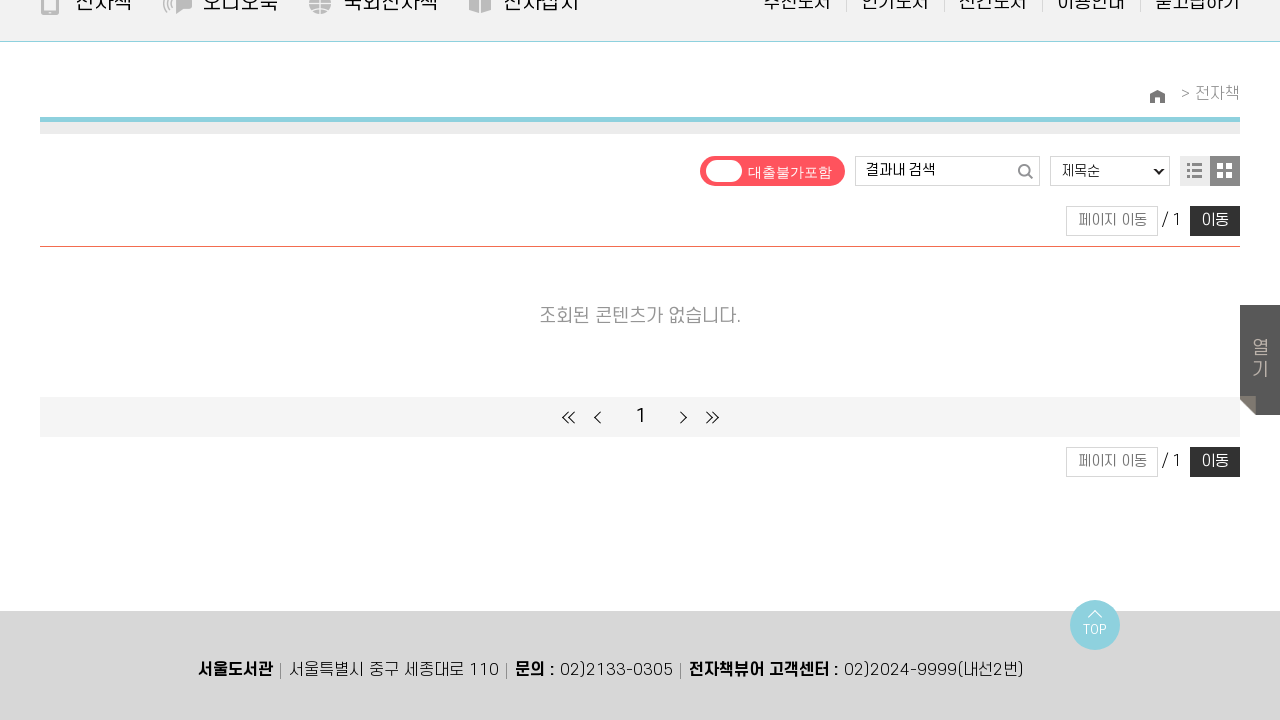